Navigates to an automation practice page and verifies that footer links are present and accessible

Starting URL: https://rahulshettyacademy.com/AutomationPractice/

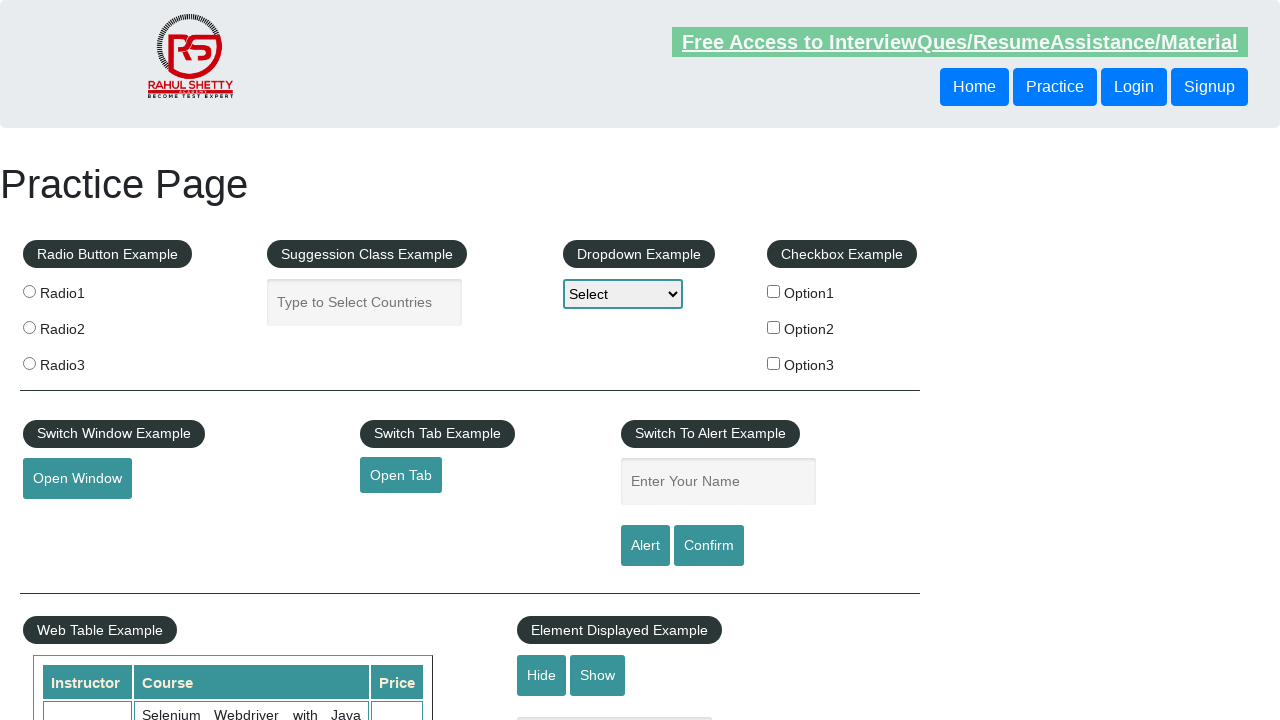

Navigated to automation practice page and waited for network to be idle
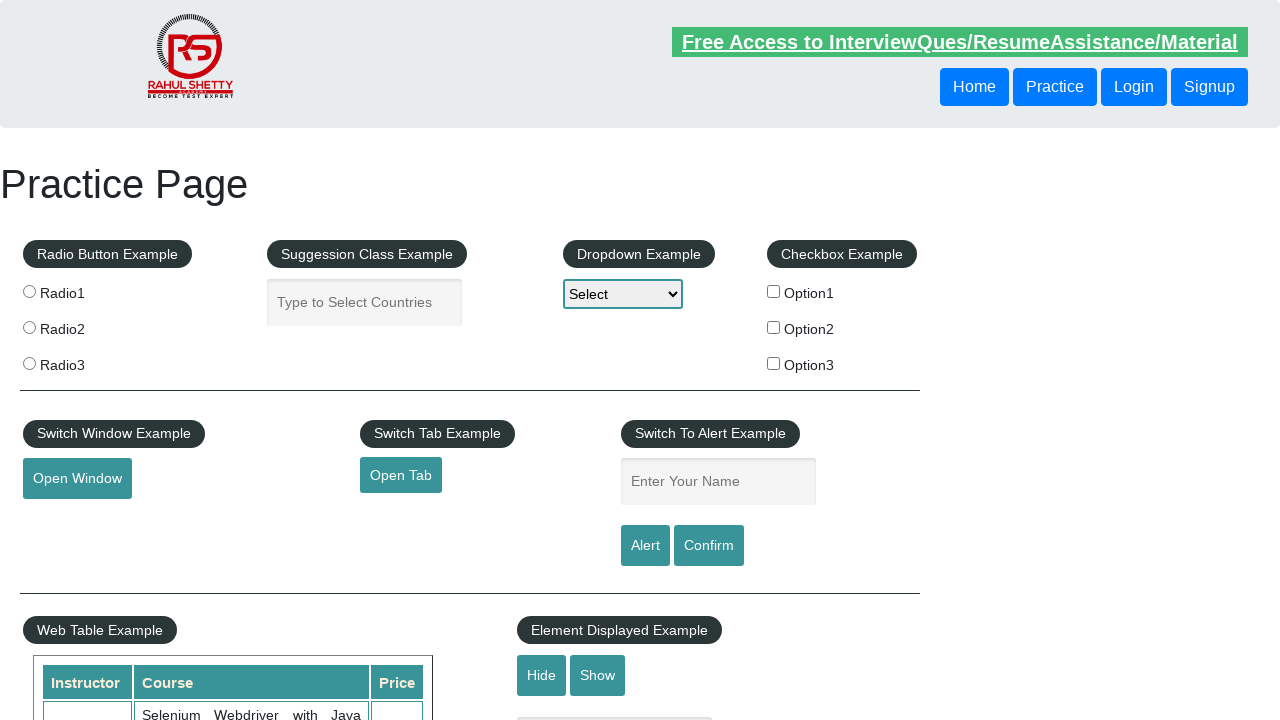

Located all footer links using selector 'li[class='gf-li'] a'
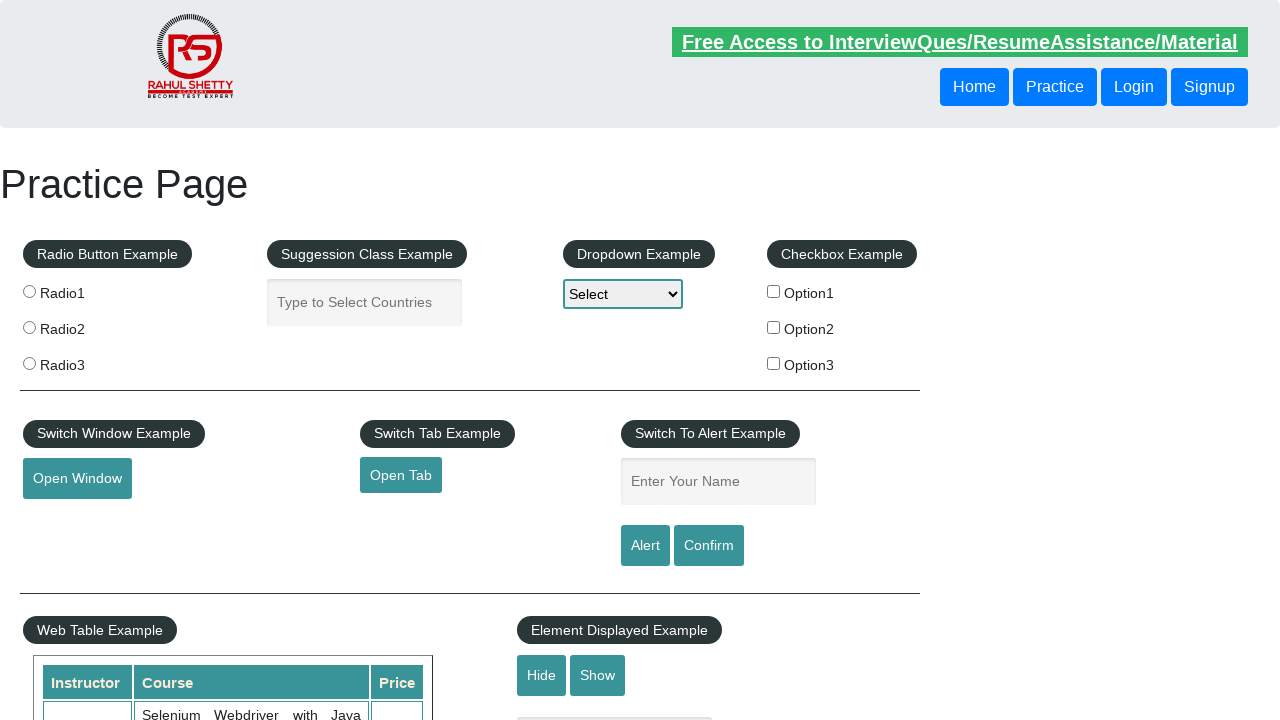

Verified that 20 footer links are present
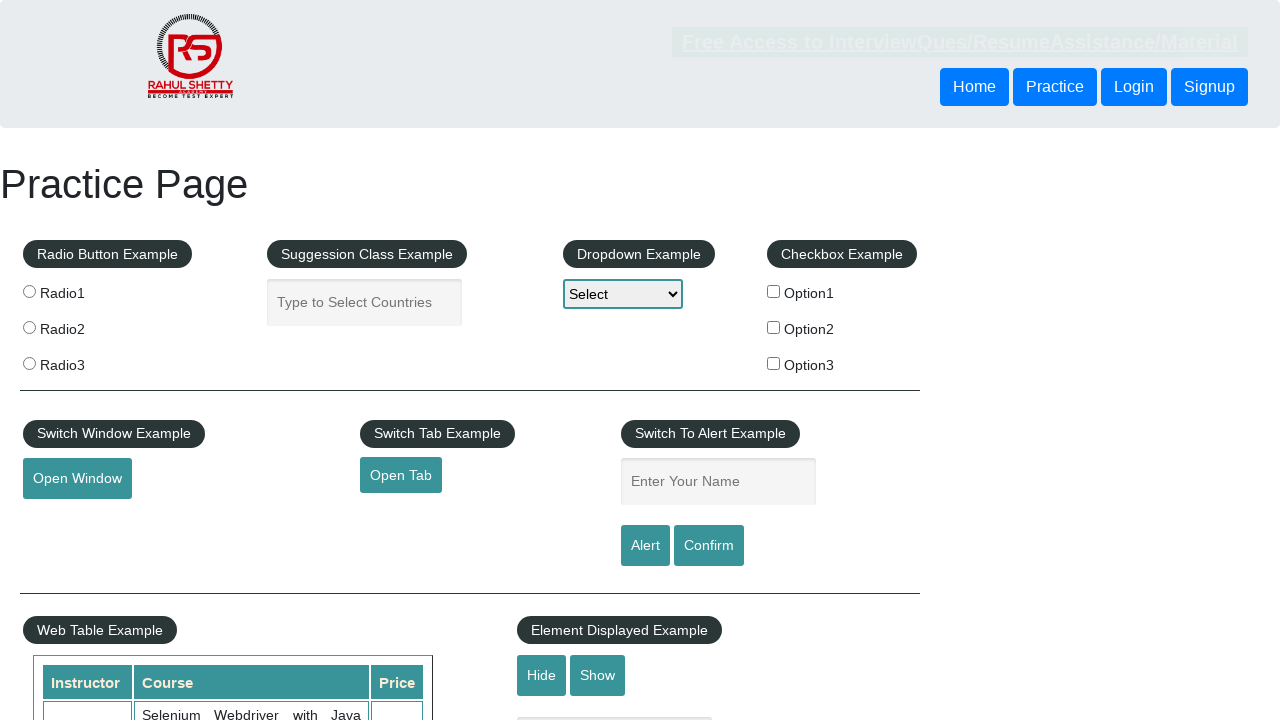

Retrieved text for footer link 1: 'Discount Coupons'
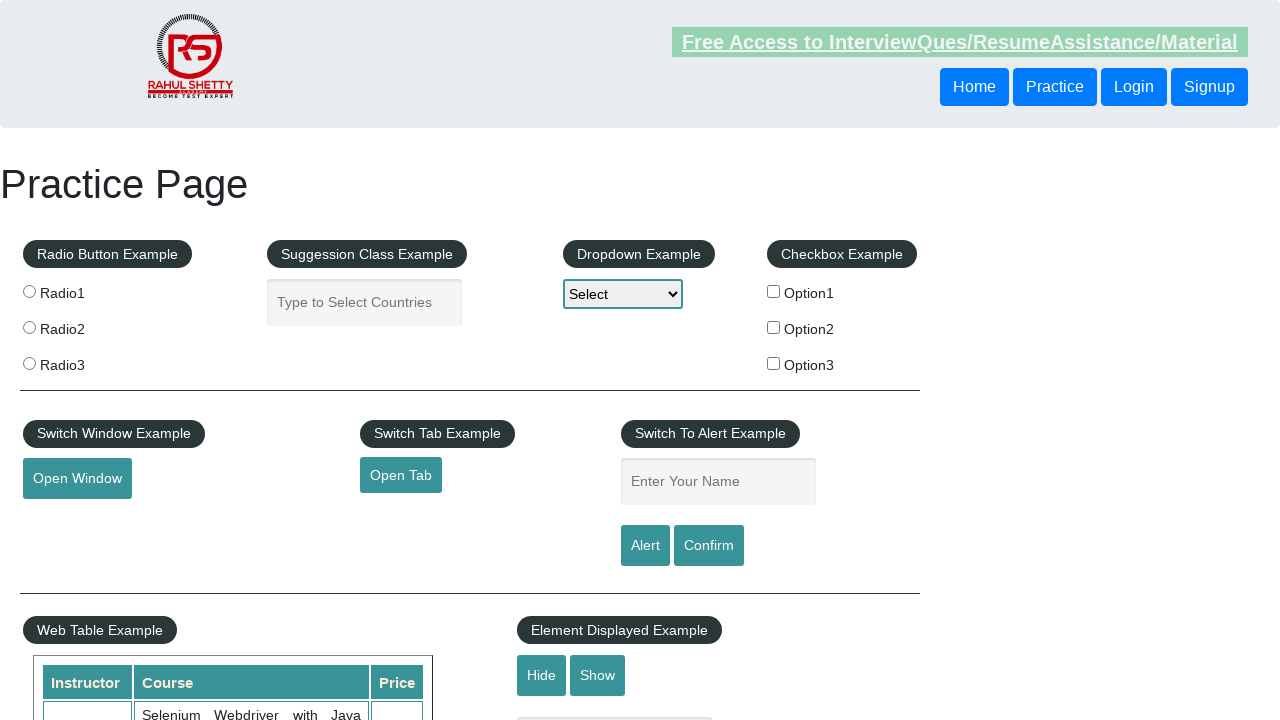

Retrieved href attribute for link 'Discount Coupons': '#'
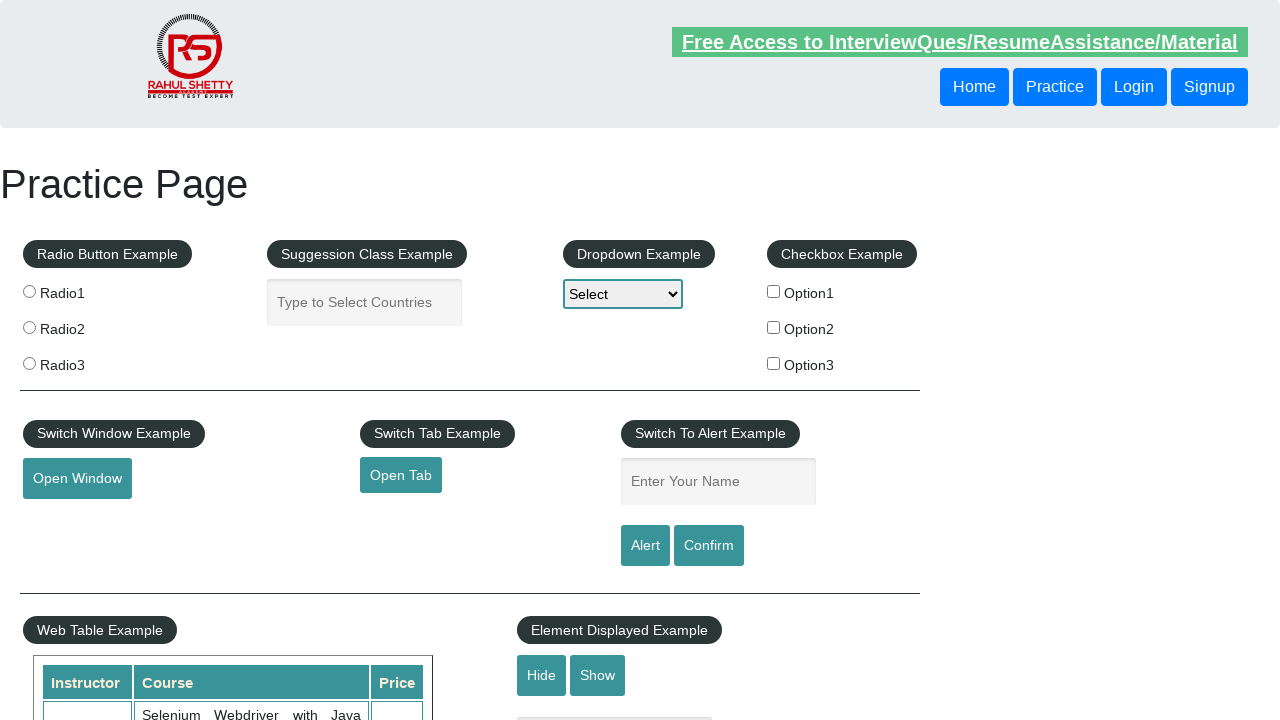

Verified that link 'Discount Coupons' has a valid href attribute
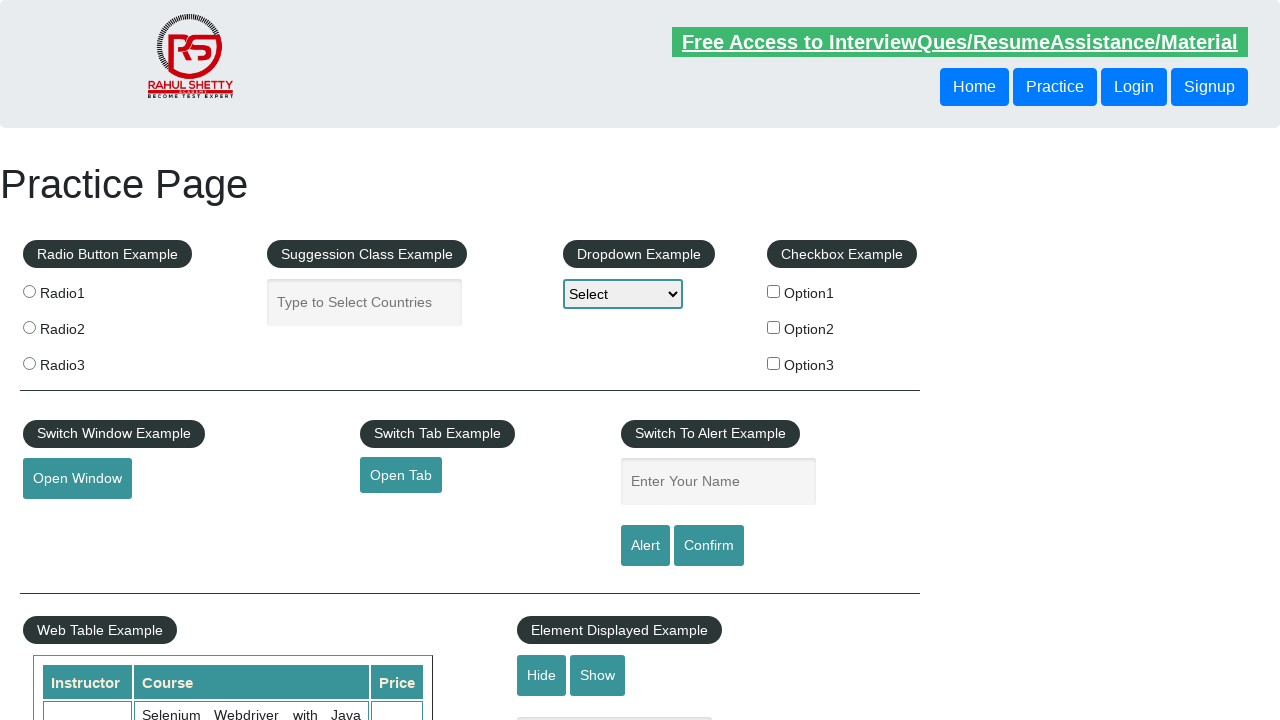

Retrieved text for footer link 2: 'REST API'
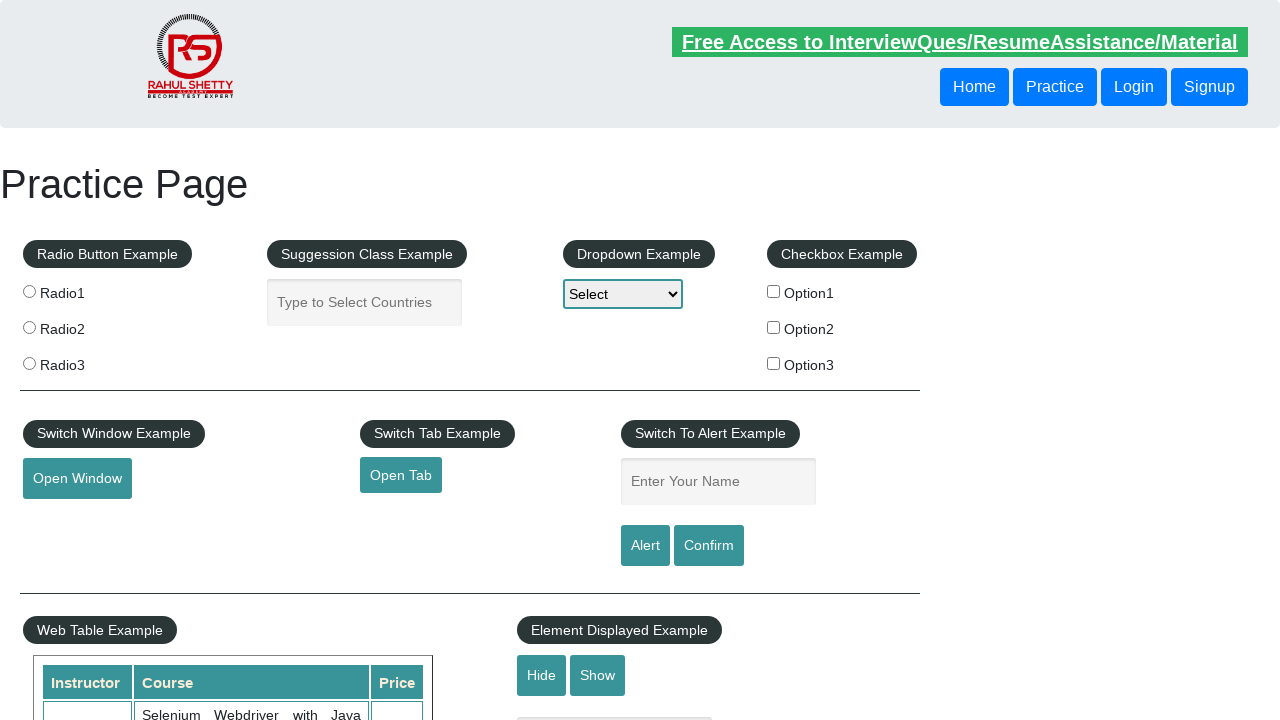

Retrieved href attribute for link 'REST API': 'http://www.restapitutorial.com/'
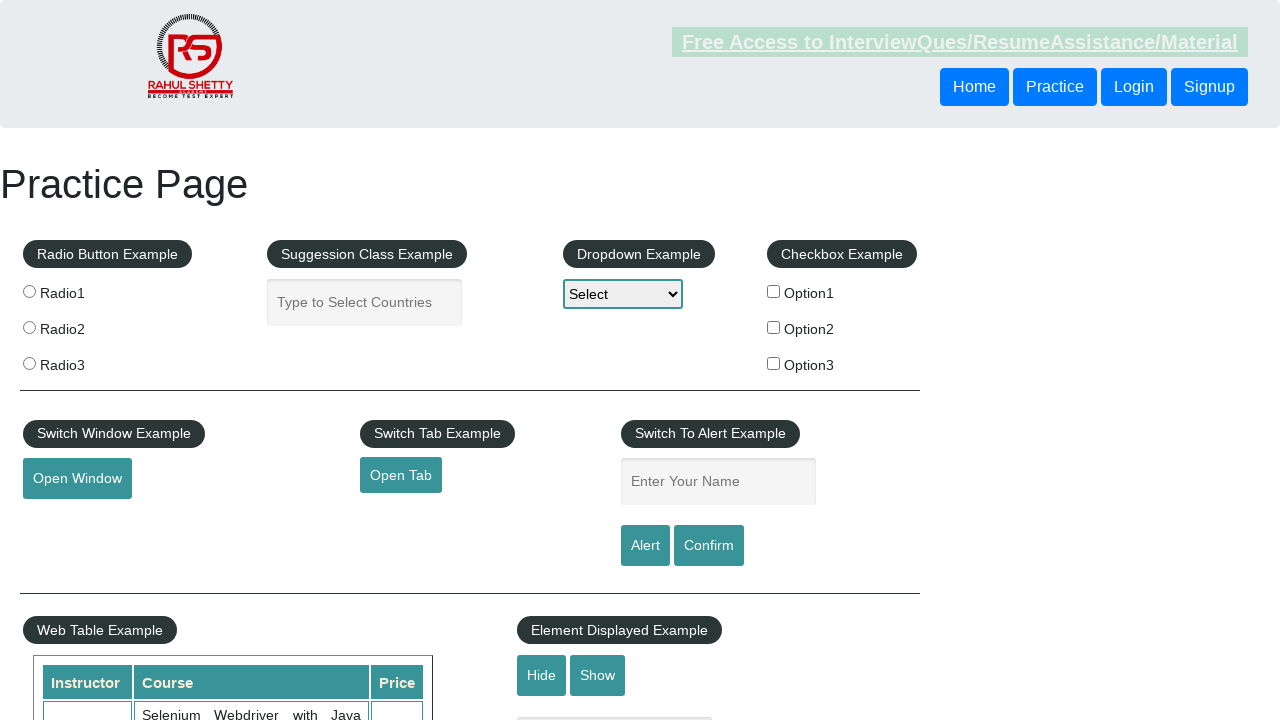

Verified that link 'REST API' has a valid href attribute
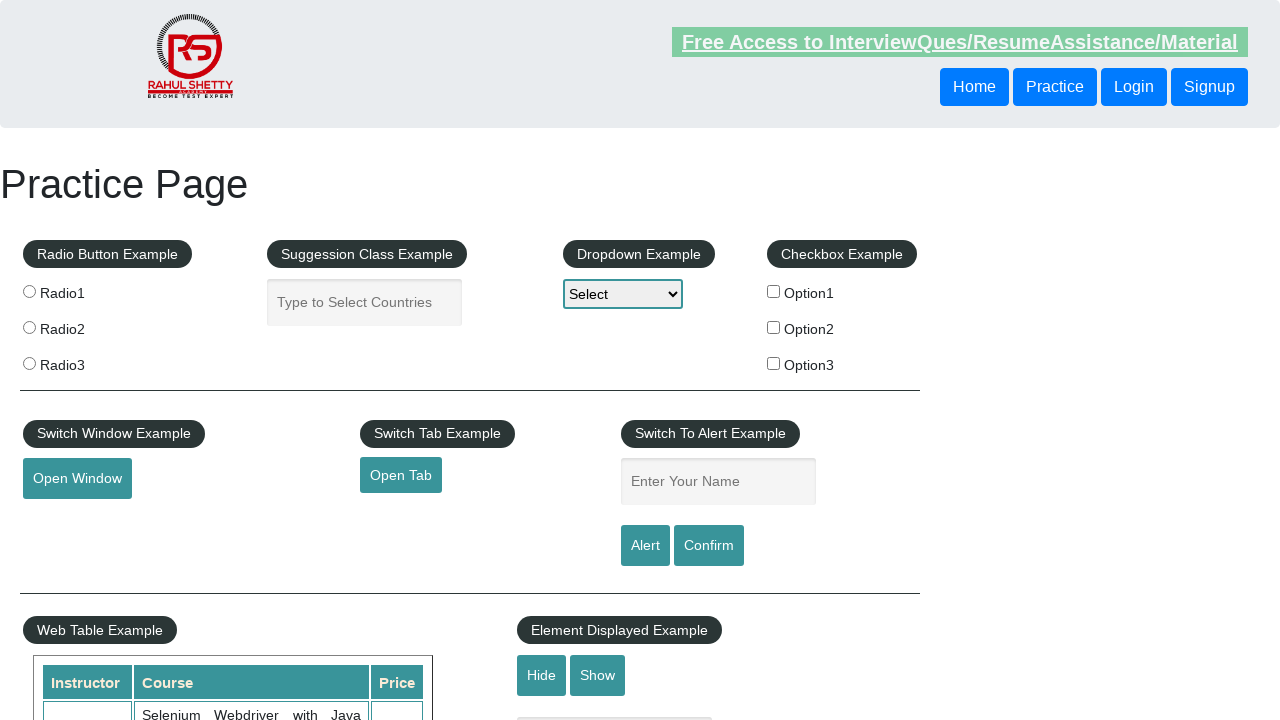

Retrieved text for footer link 3: 'SoapUI'
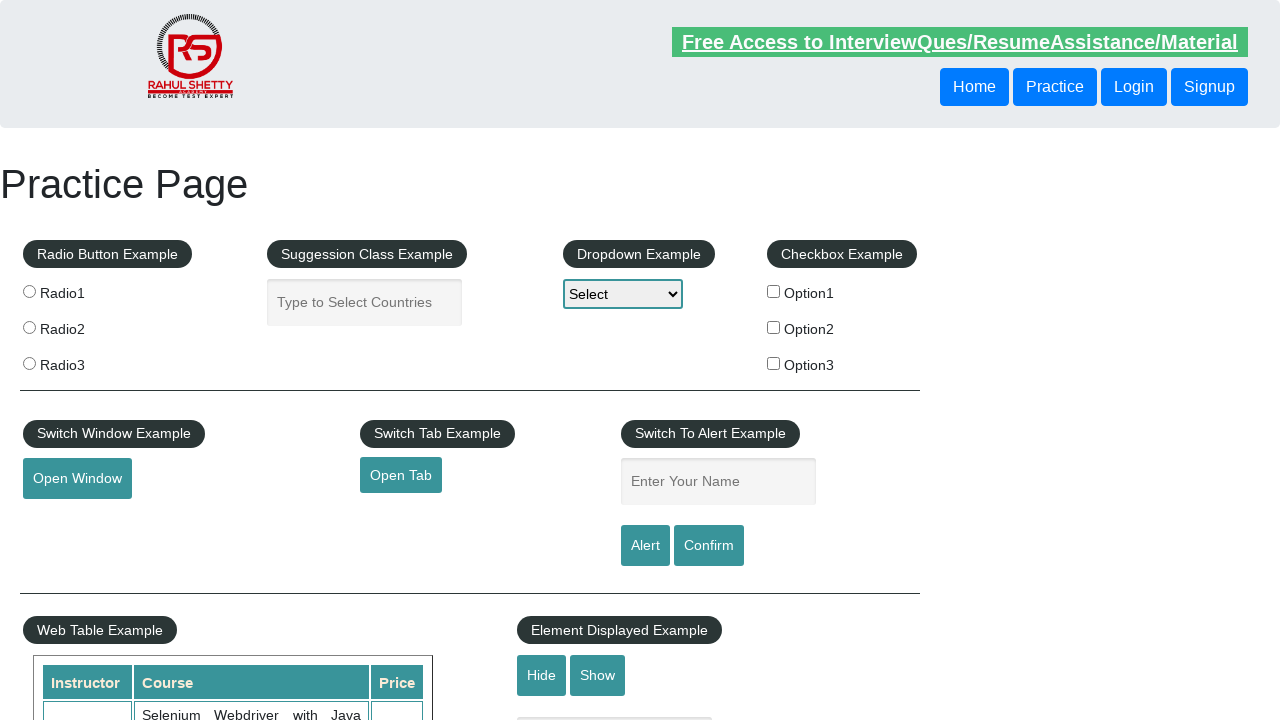

Retrieved href attribute for link 'SoapUI': 'https://www.soapui.org/'
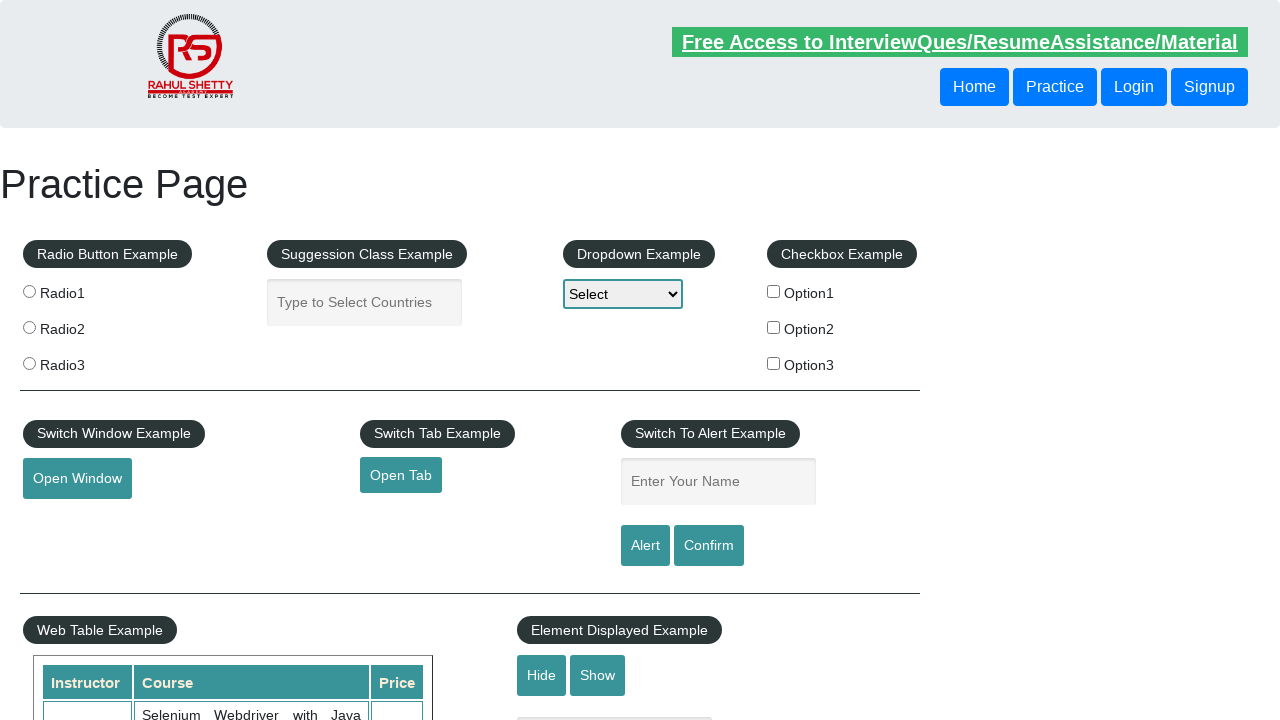

Verified that link 'SoapUI' has a valid href attribute
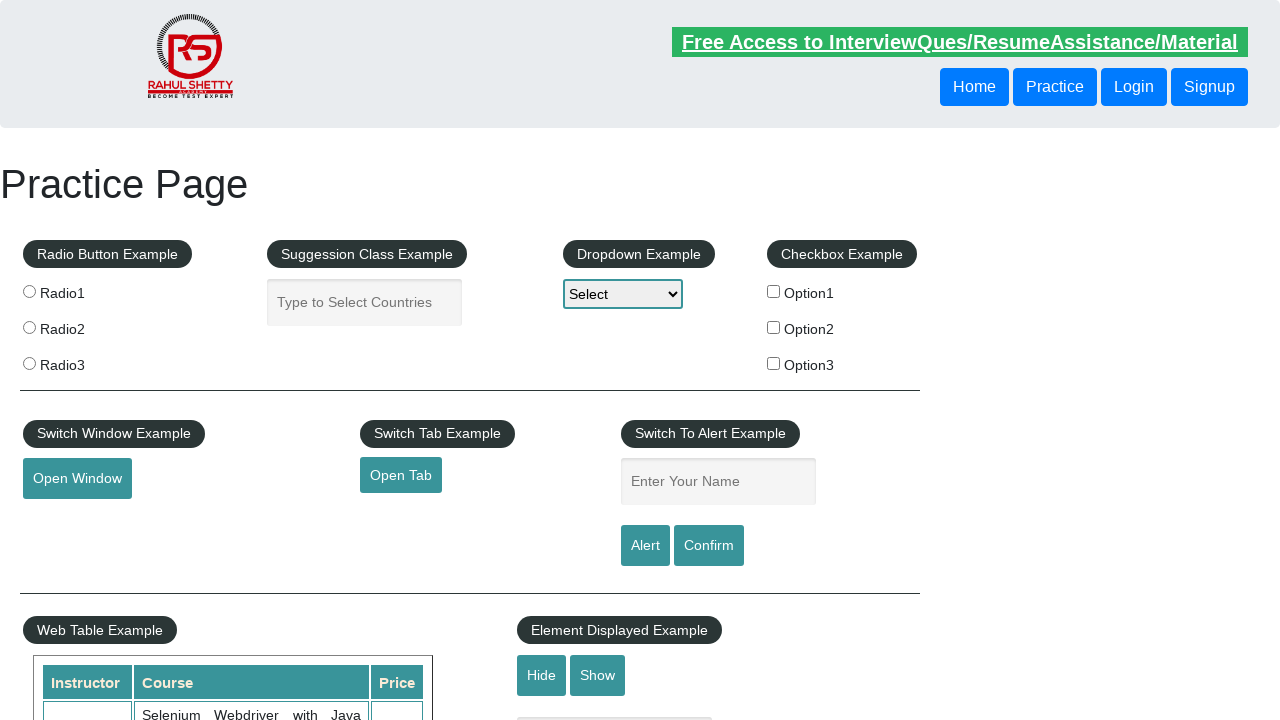

Retrieved text for footer link 4: 'Appium'
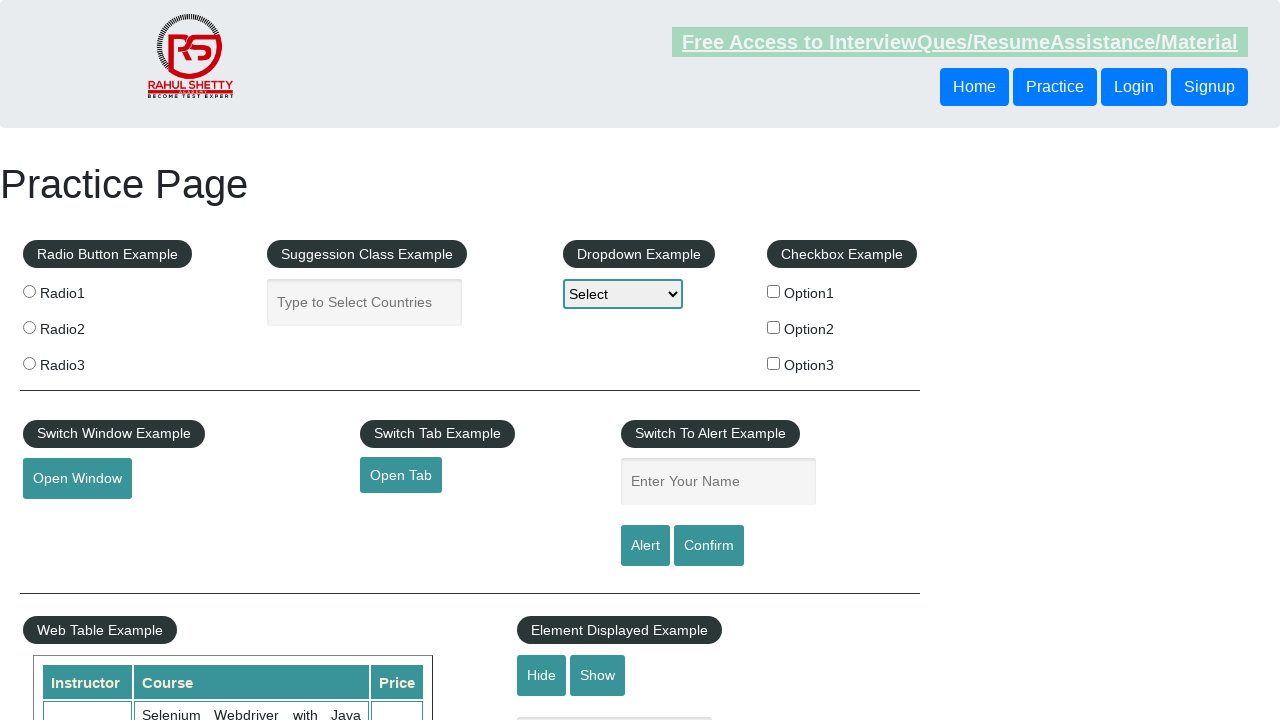

Retrieved href attribute for link 'Appium': 'https://courses.rahulshettyacademy.com/p/appium-tutorial'
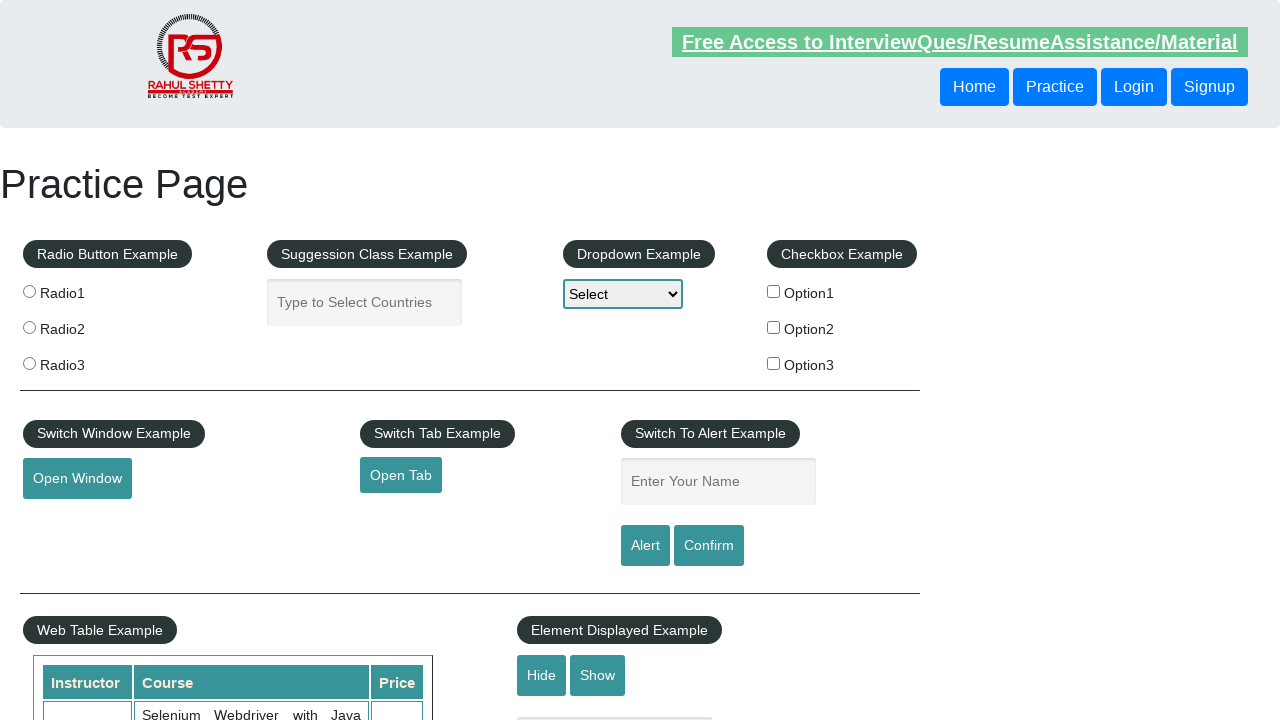

Verified that link 'Appium' has a valid href attribute
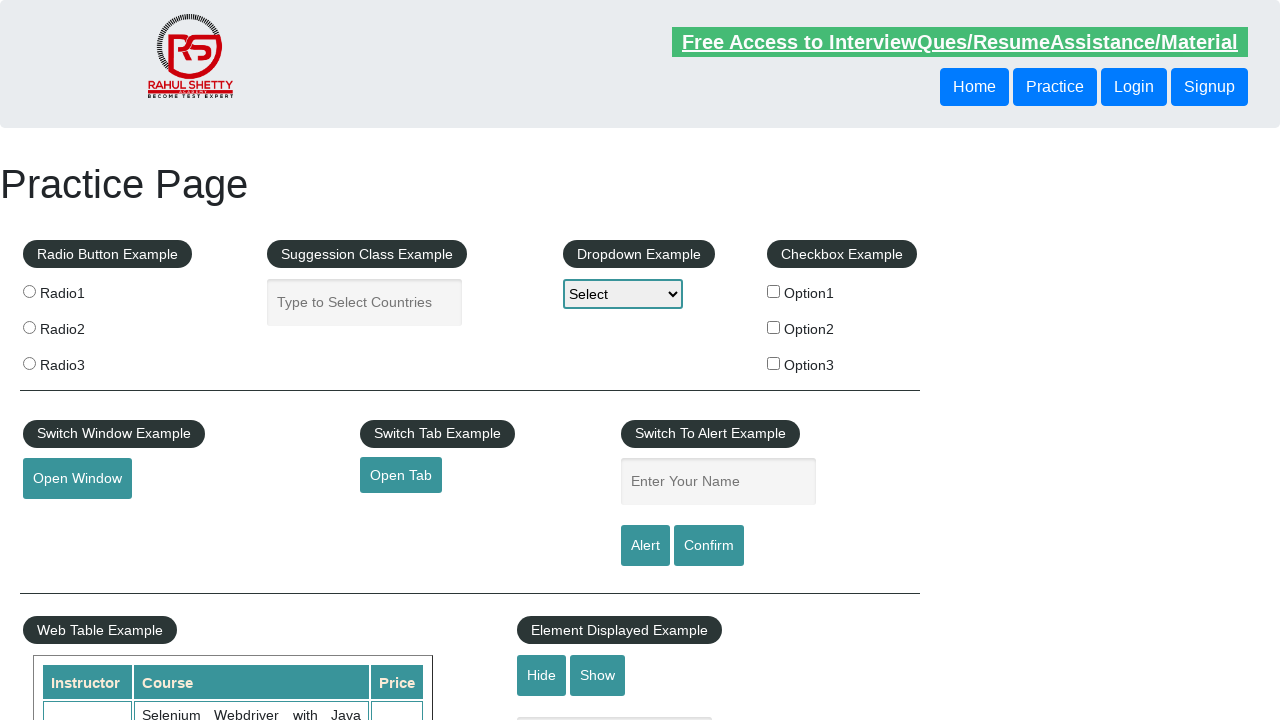

Retrieved text for footer link 5: 'JMeter'
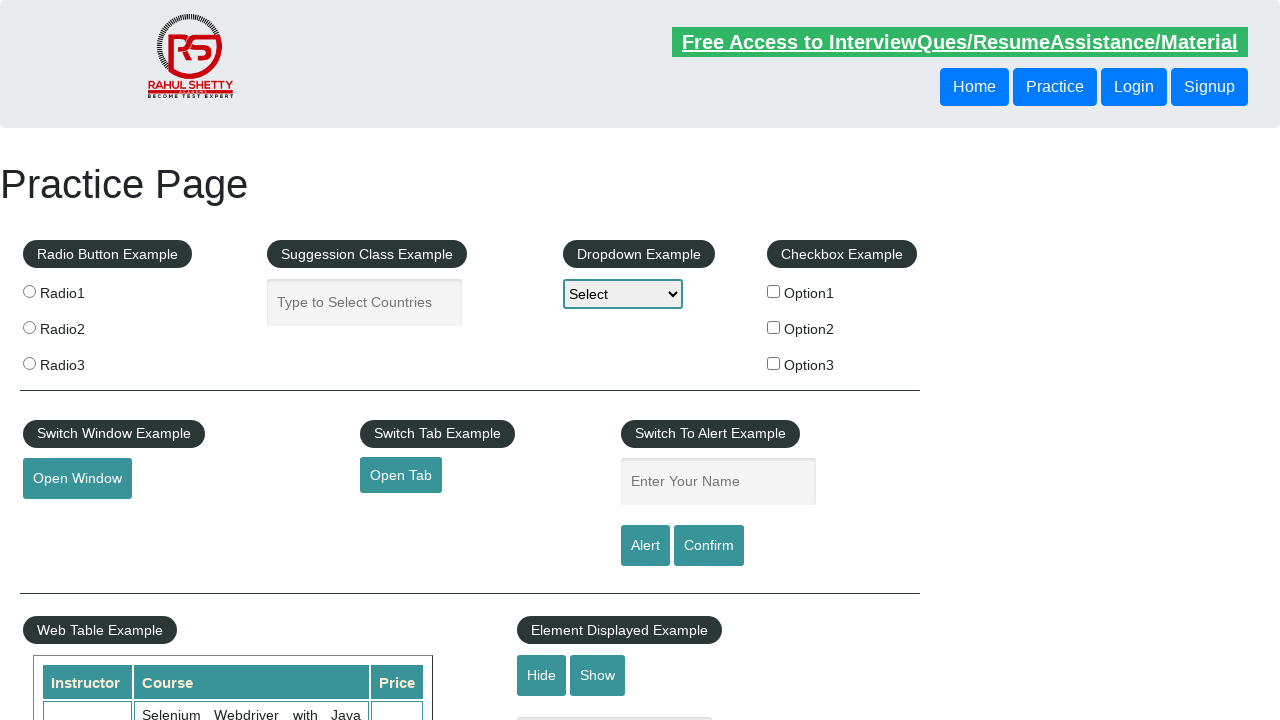

Retrieved href attribute for link 'JMeter': 'https://jmeter.apache.org/'
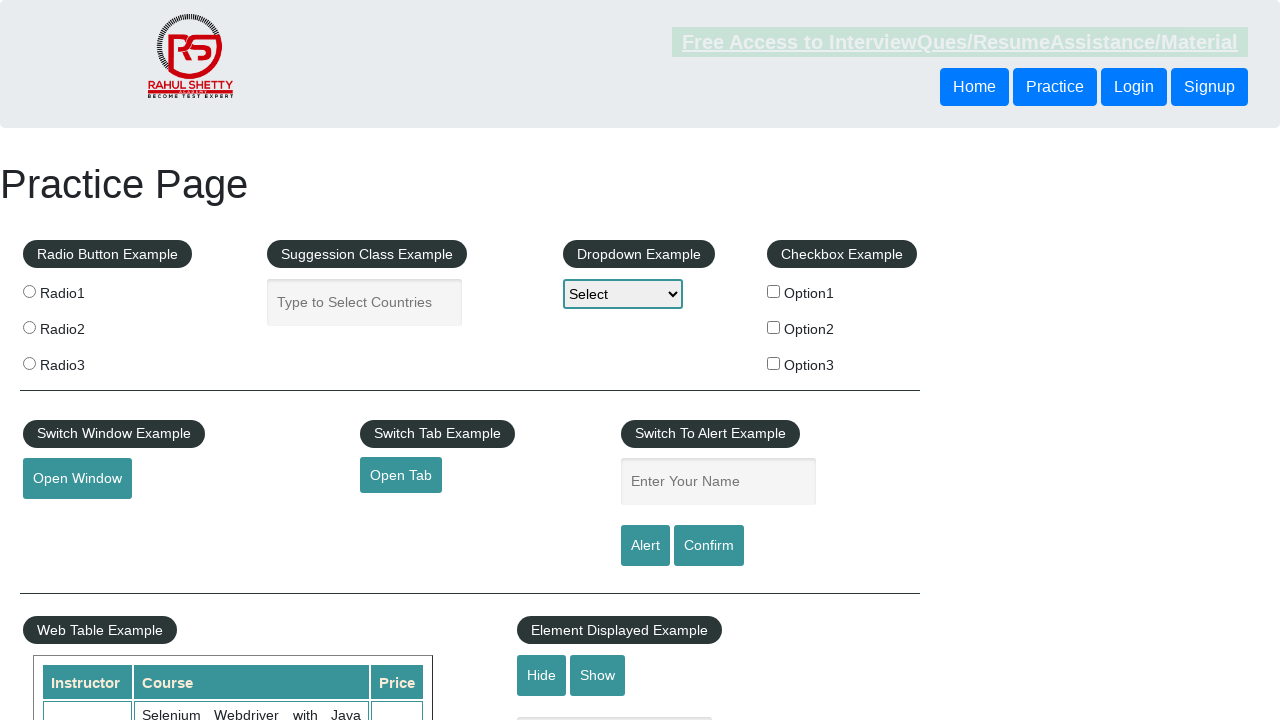

Verified that link 'JMeter' has a valid href attribute
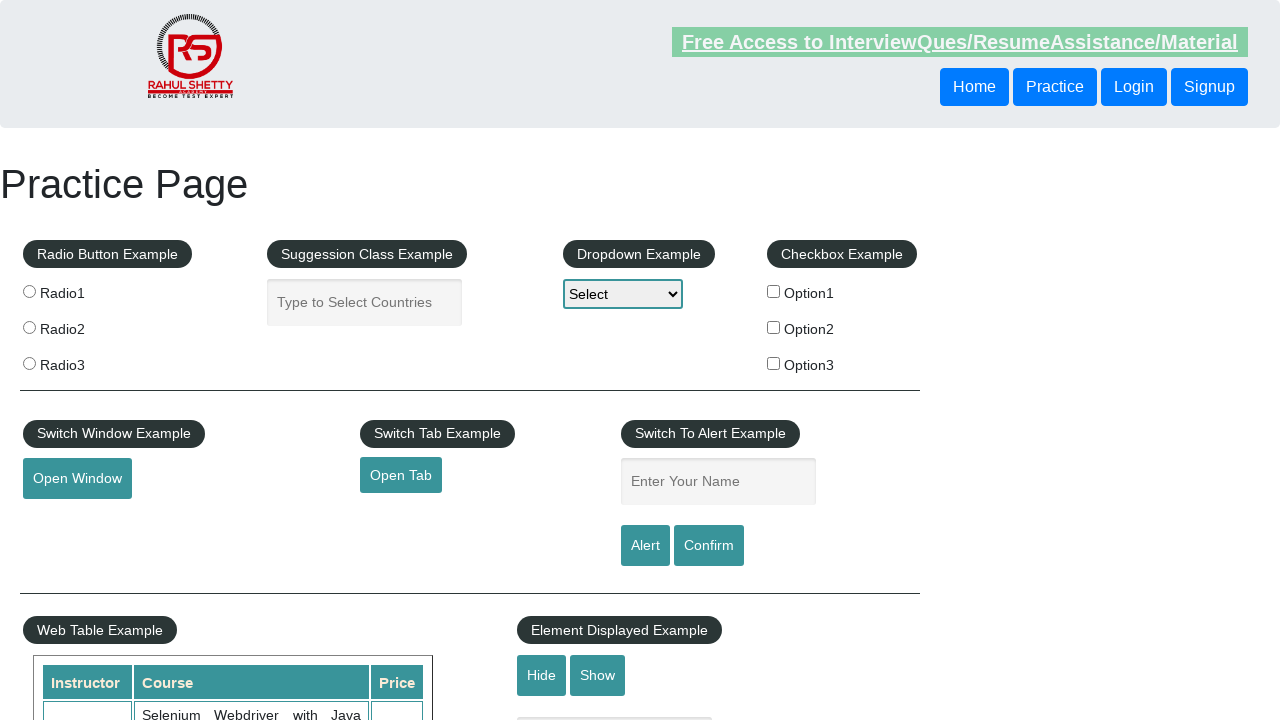

Retrieved text for footer link 6: 'Latest News'
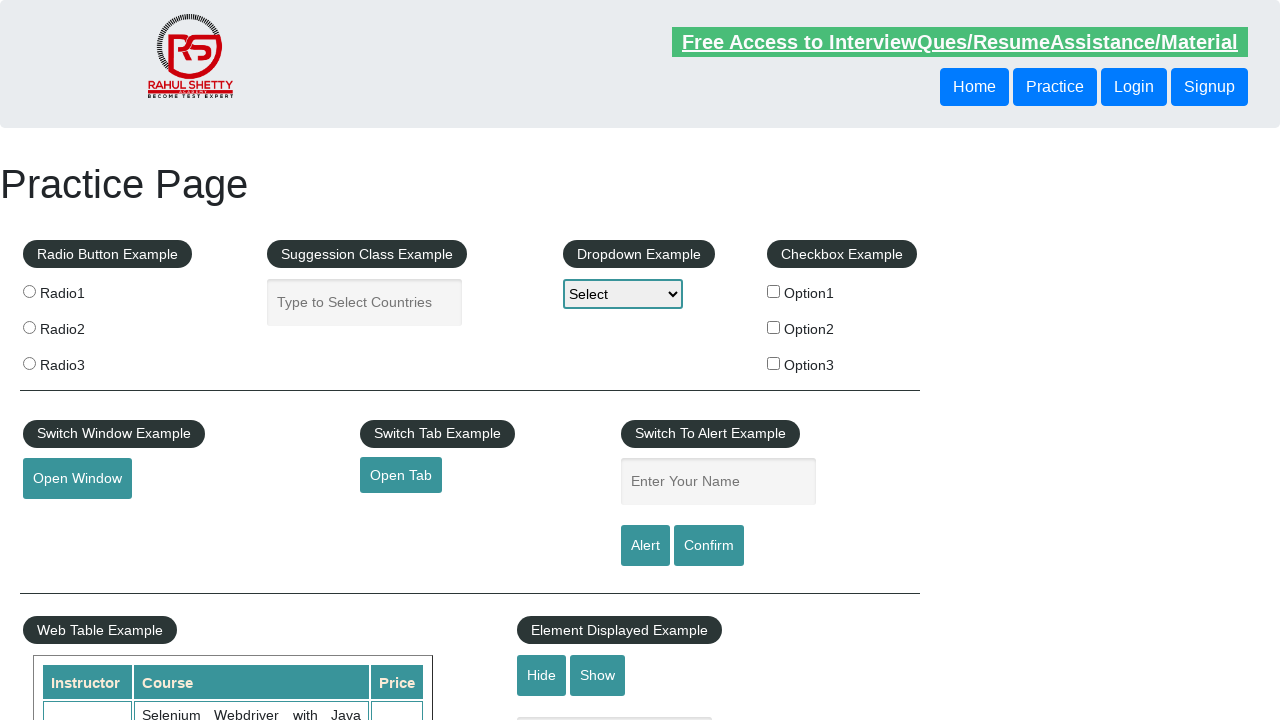

Retrieved href attribute for link 'Latest News': '#'
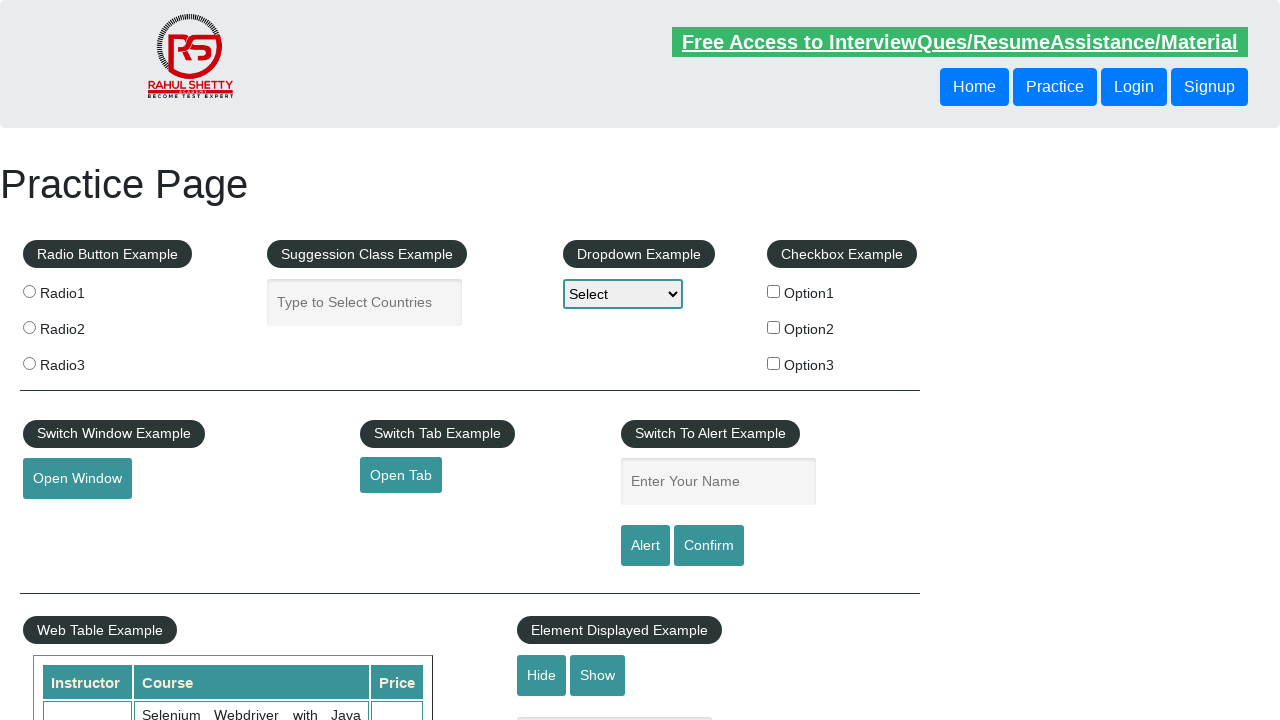

Verified that link 'Latest News' has a valid href attribute
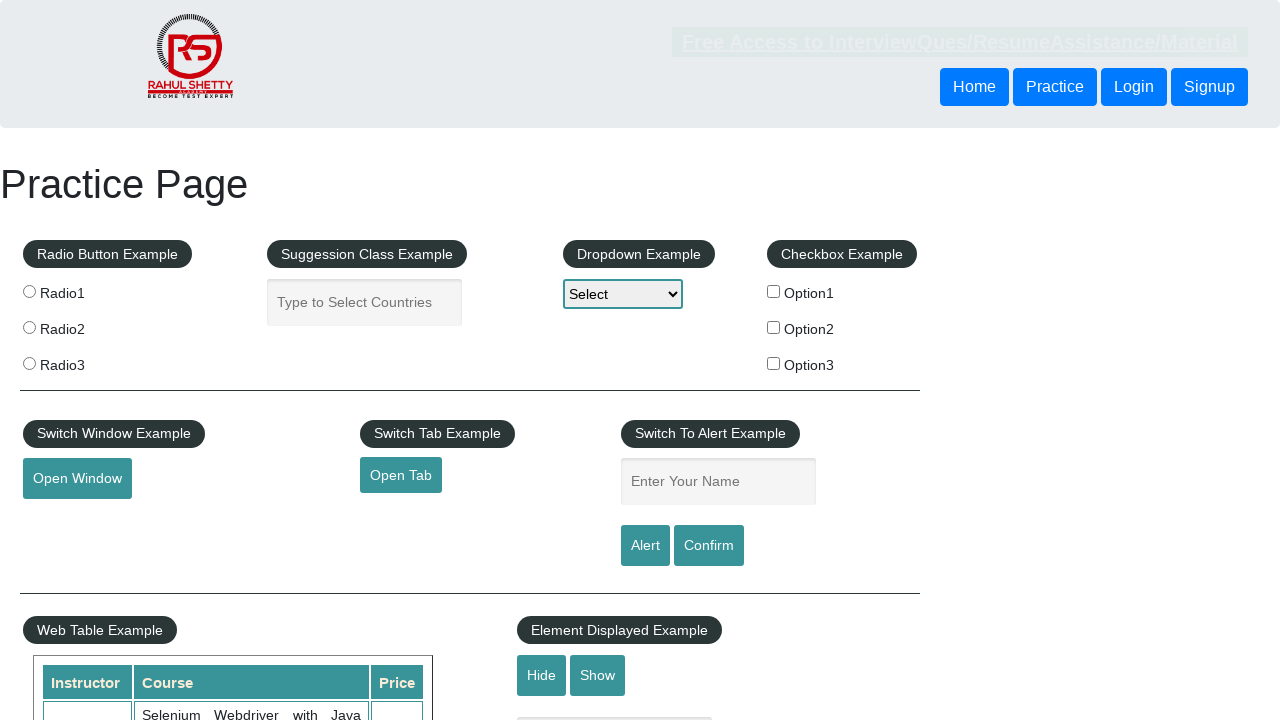

Retrieved text for footer link 7: 'Broken Link'
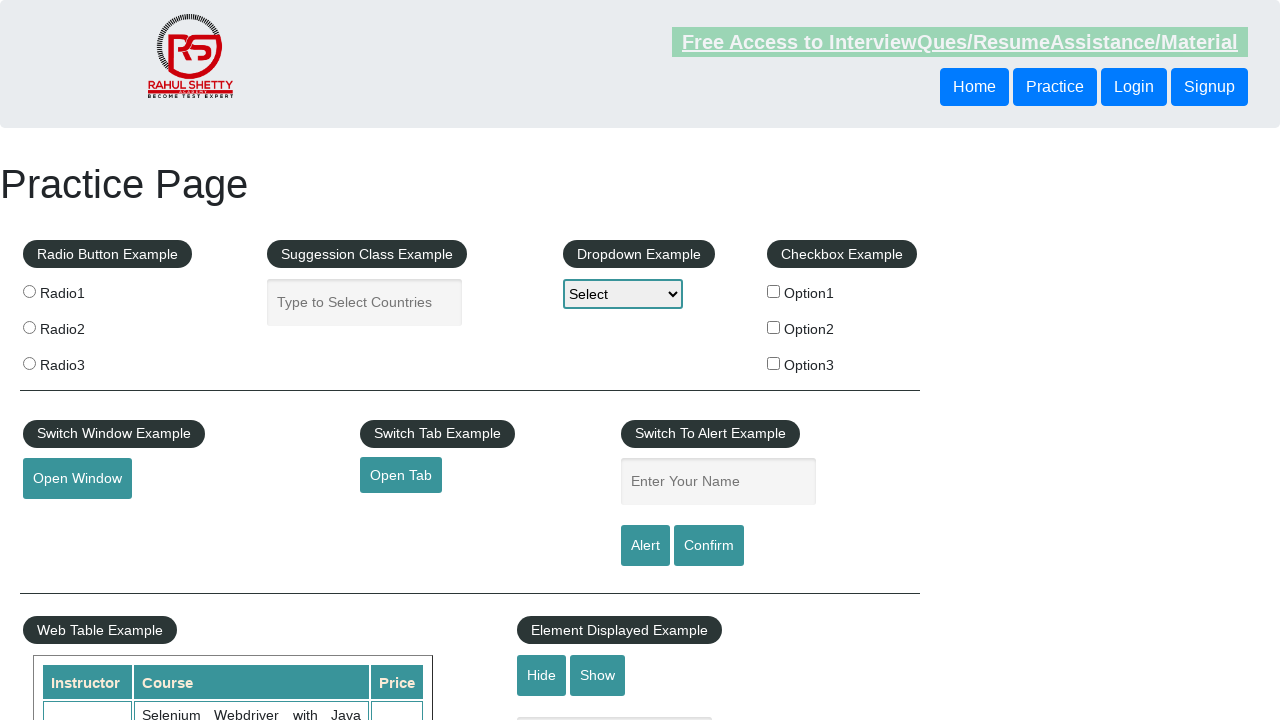

Retrieved href attribute for link 'Broken Link': 'https://rahulshettyacademy.com/brokenlink'
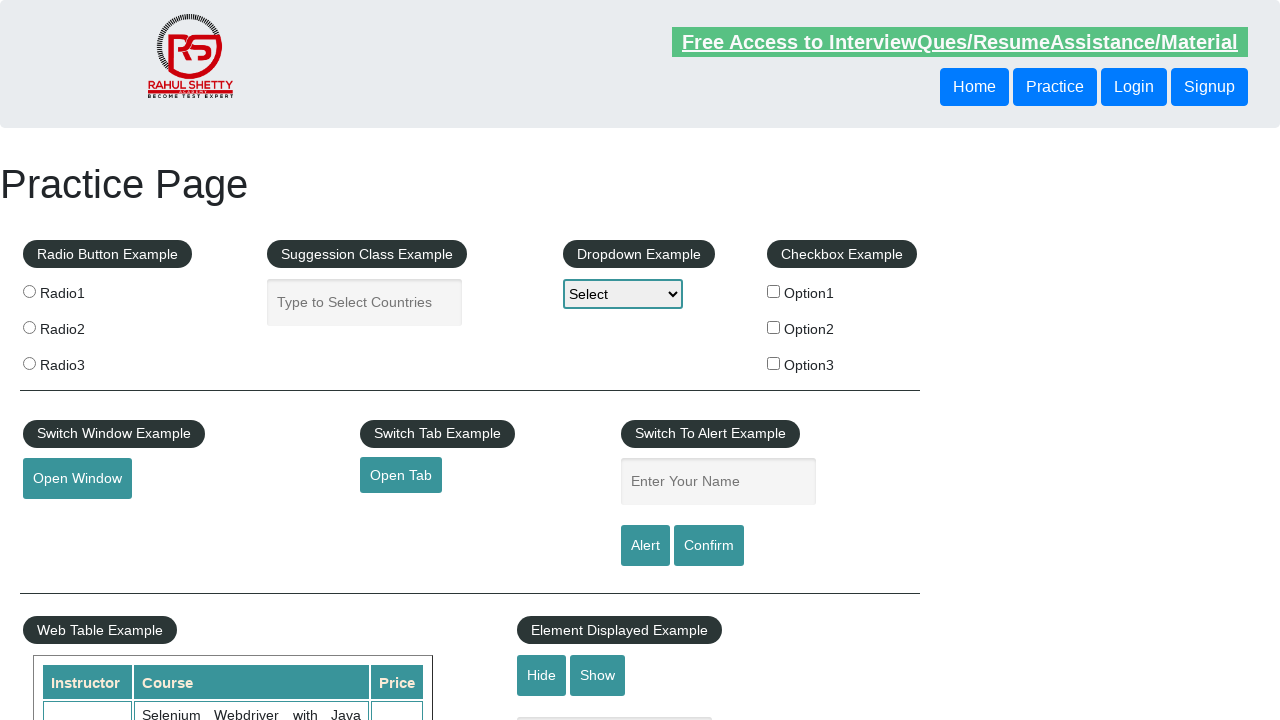

Verified that link 'Broken Link' has a valid href attribute
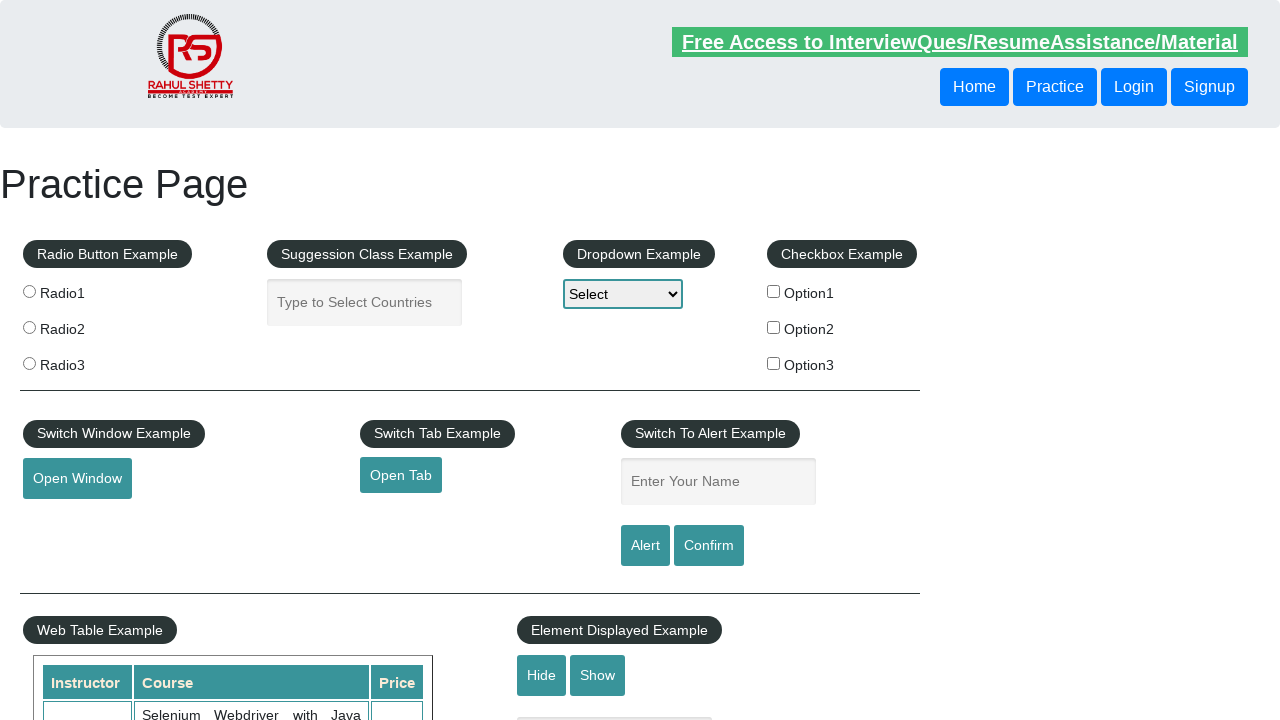

Retrieved text for footer link 8: 'Dummy Content for Testing.'
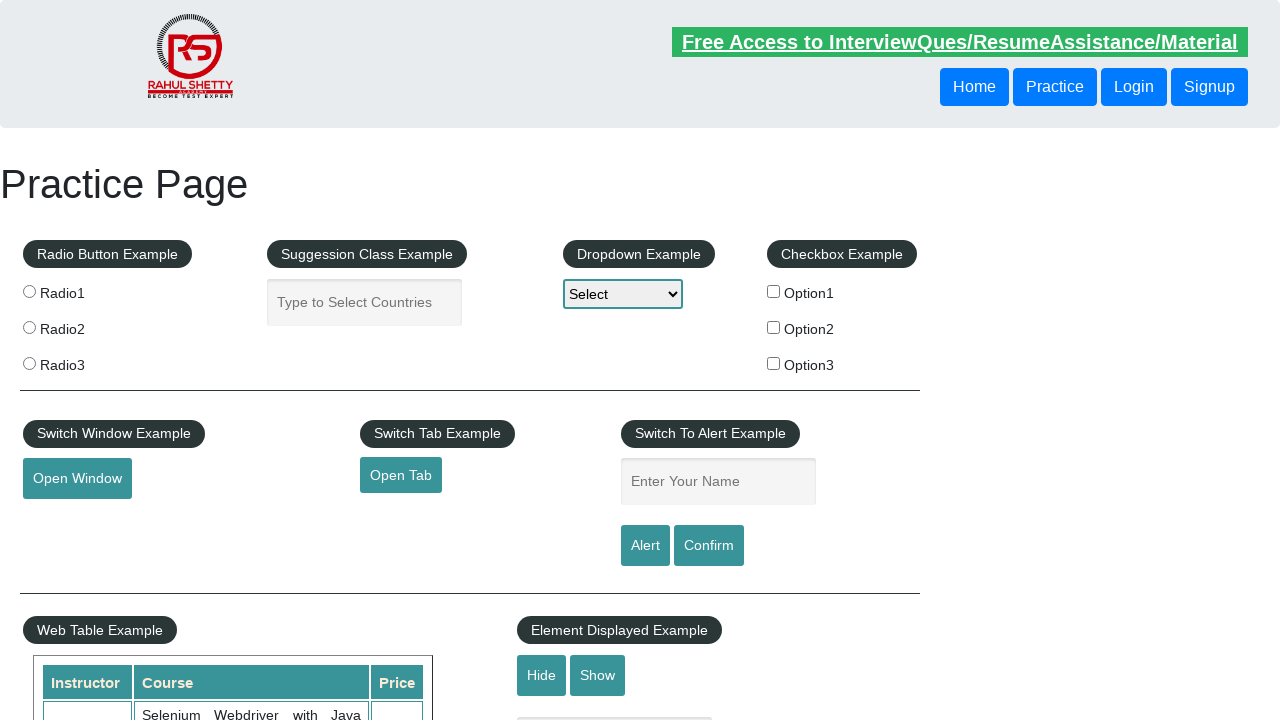

Retrieved href attribute for link 'Dummy Content for Testing.': '#'
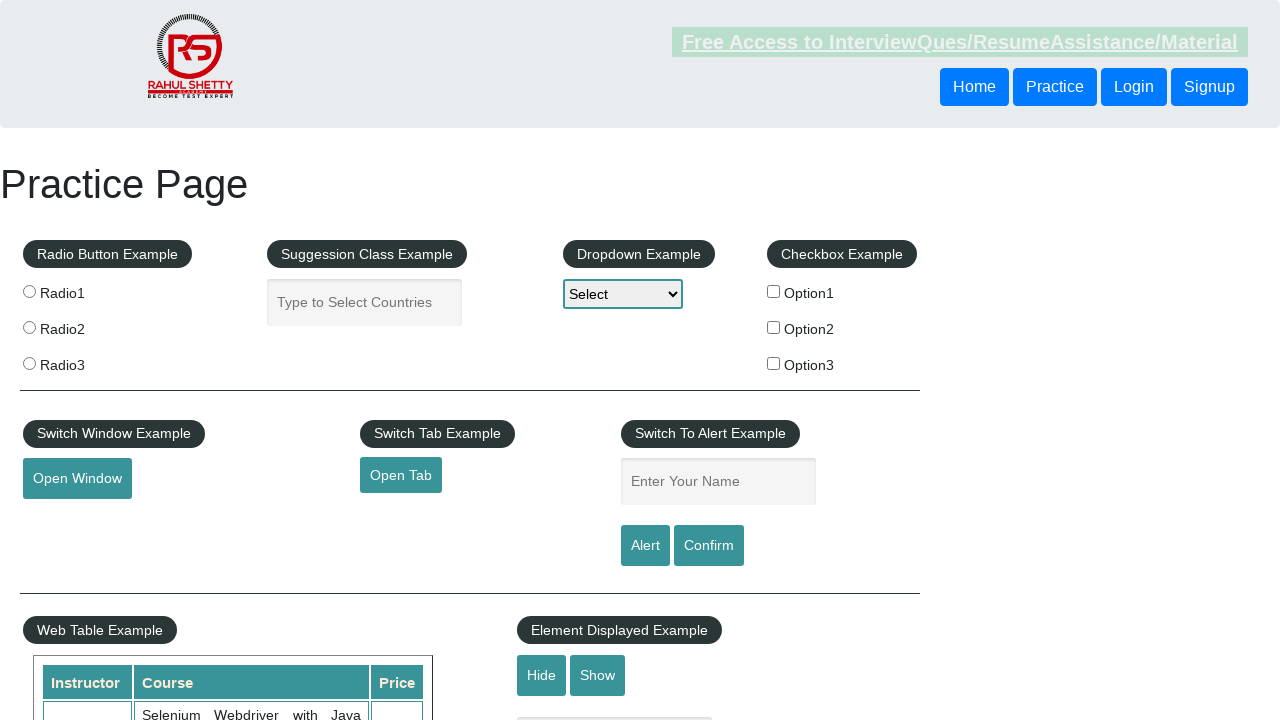

Verified that link 'Dummy Content for Testing.' has a valid href attribute
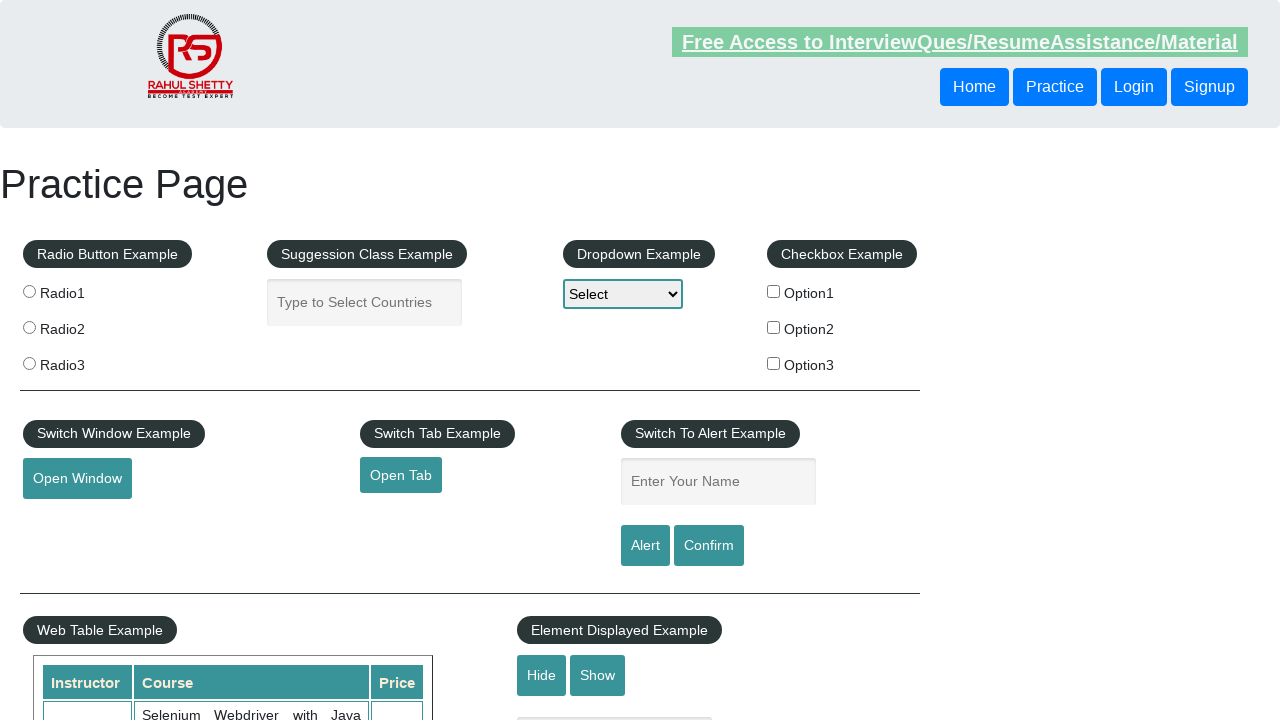

Retrieved text for footer link 9: 'Dummy Content for Testing.'
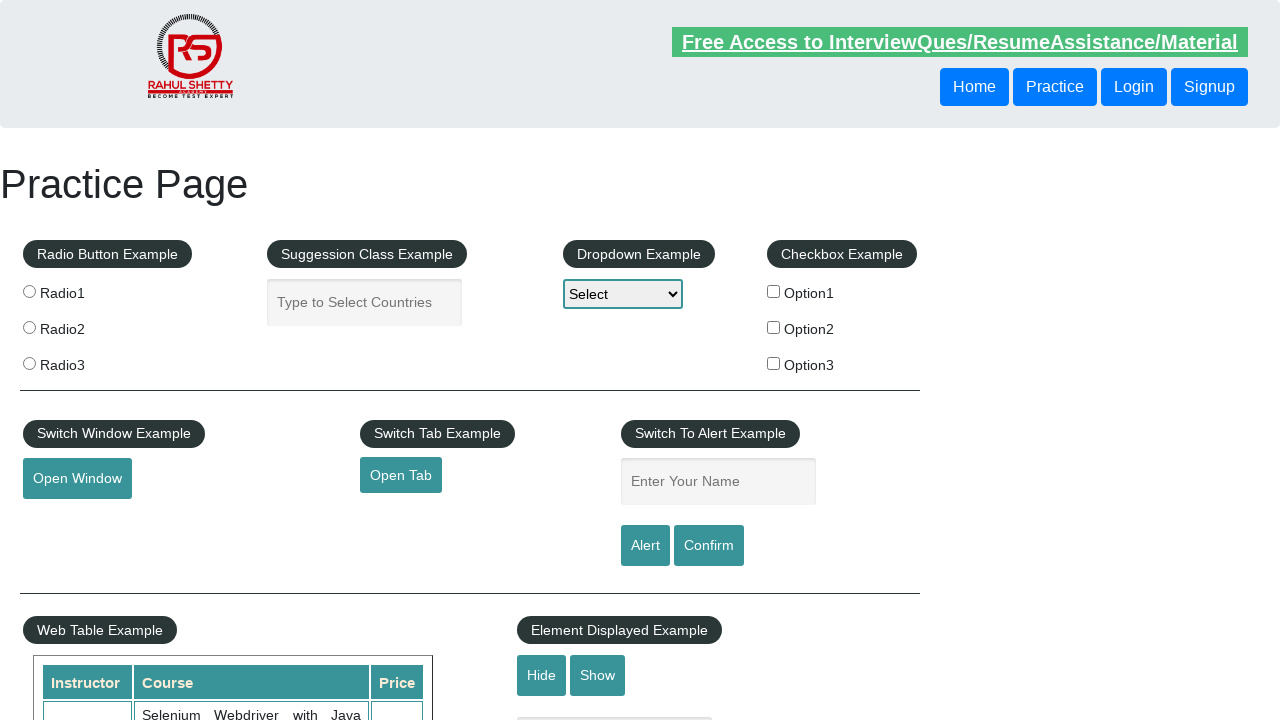

Retrieved href attribute for link 'Dummy Content for Testing.': '#'
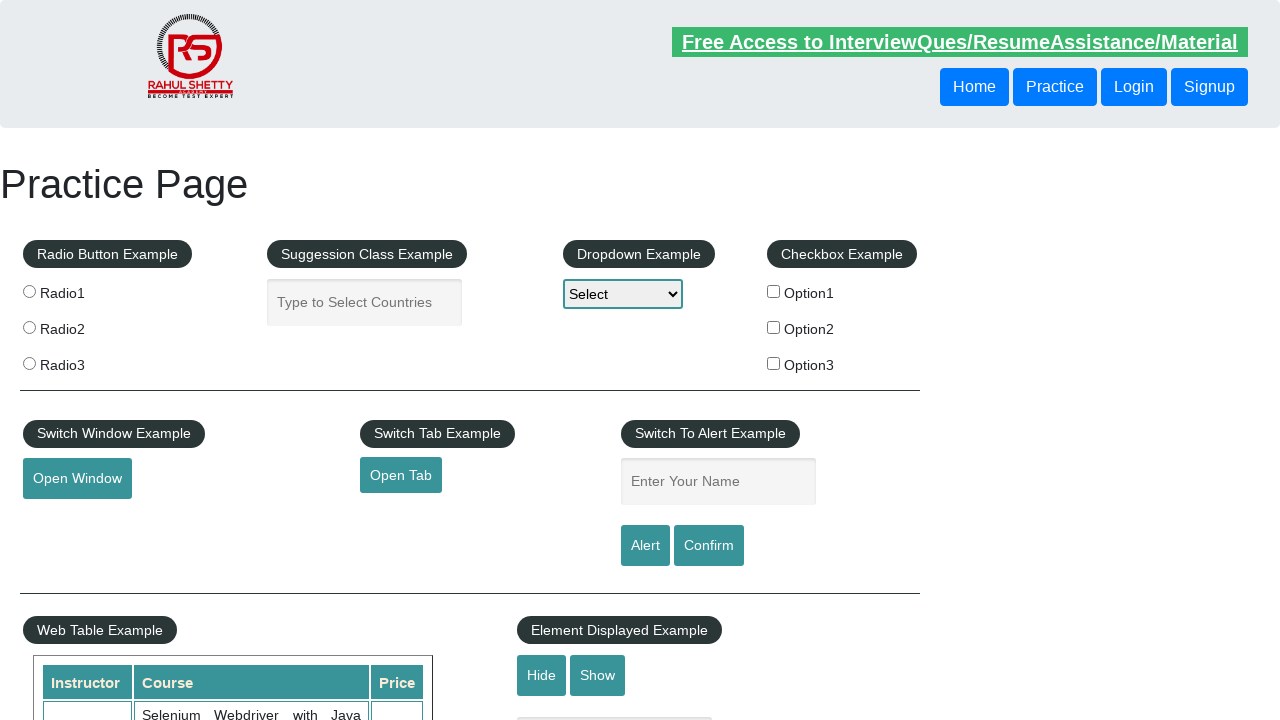

Verified that link 'Dummy Content for Testing.' has a valid href attribute
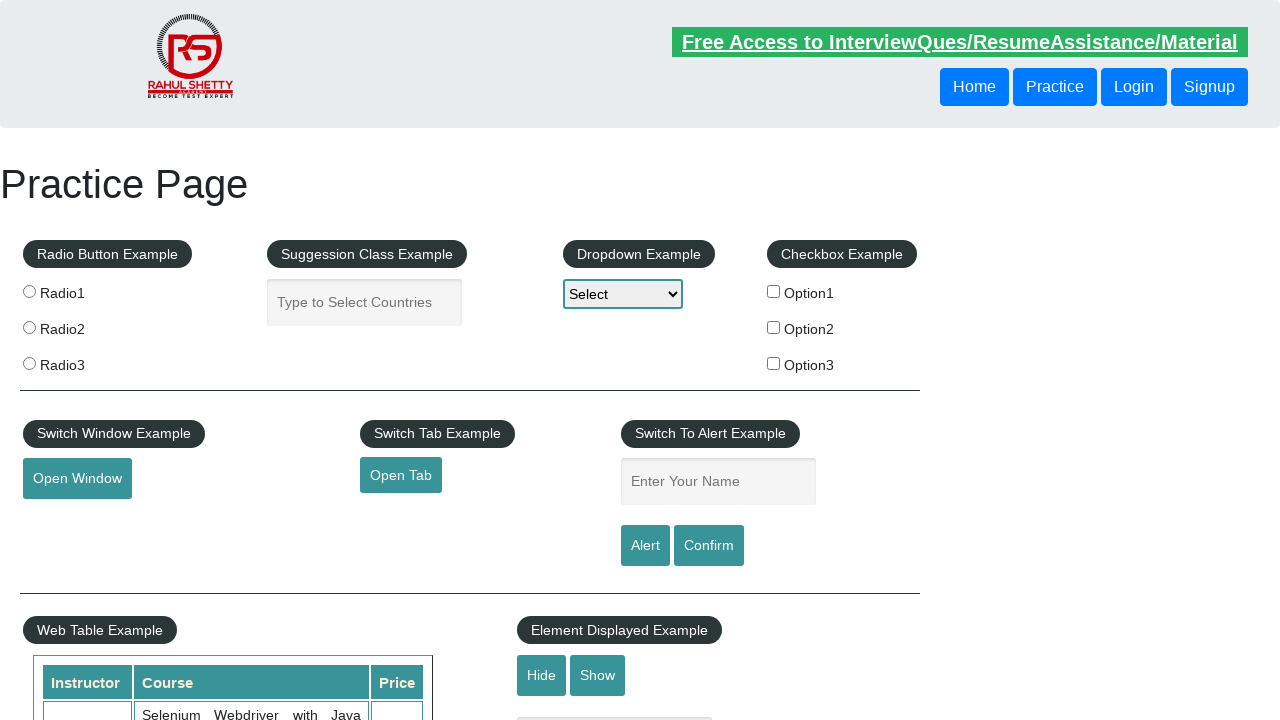

Retrieved text for footer link 10: 'Dummy Content for Testing.'
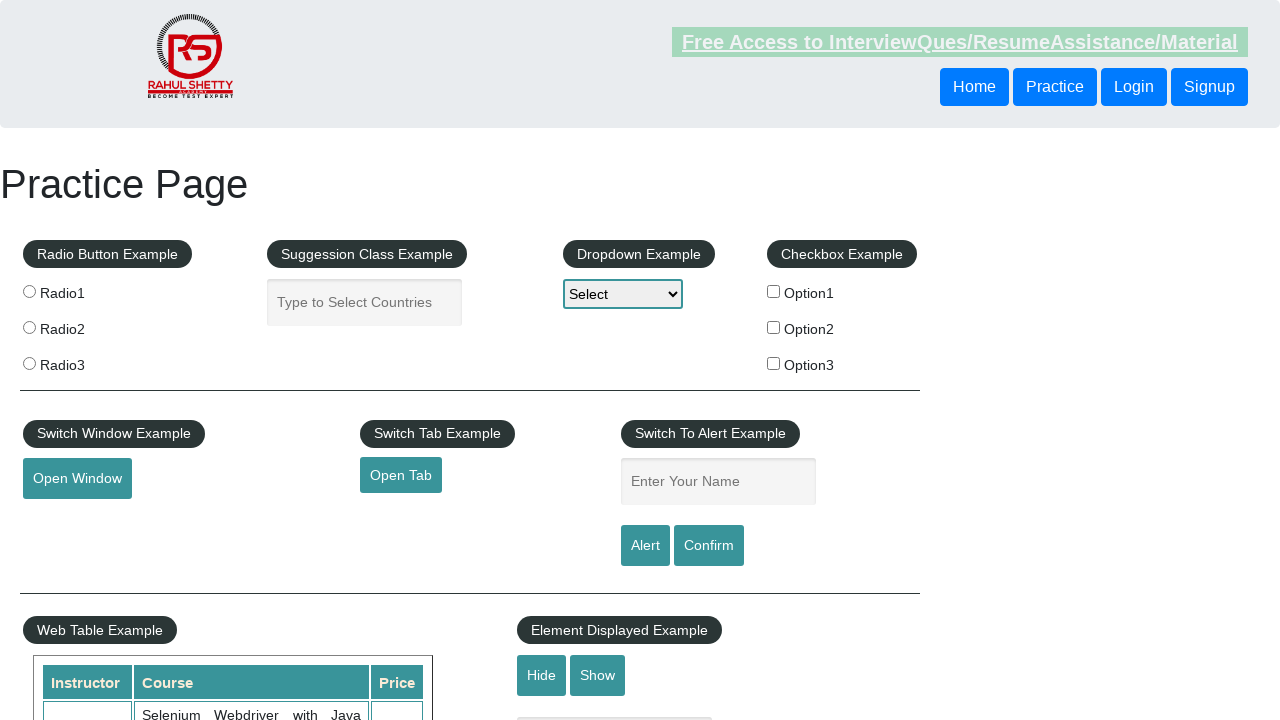

Retrieved href attribute for link 'Dummy Content for Testing.': '#'
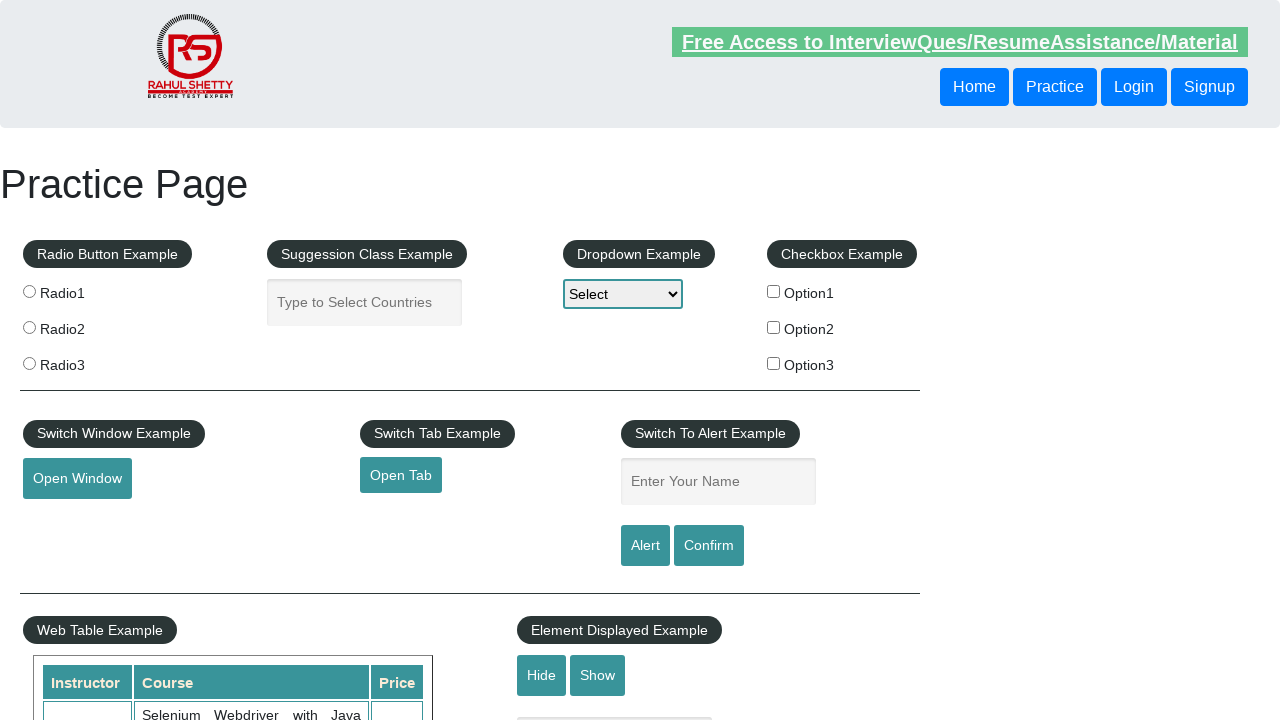

Verified that link 'Dummy Content for Testing.' has a valid href attribute
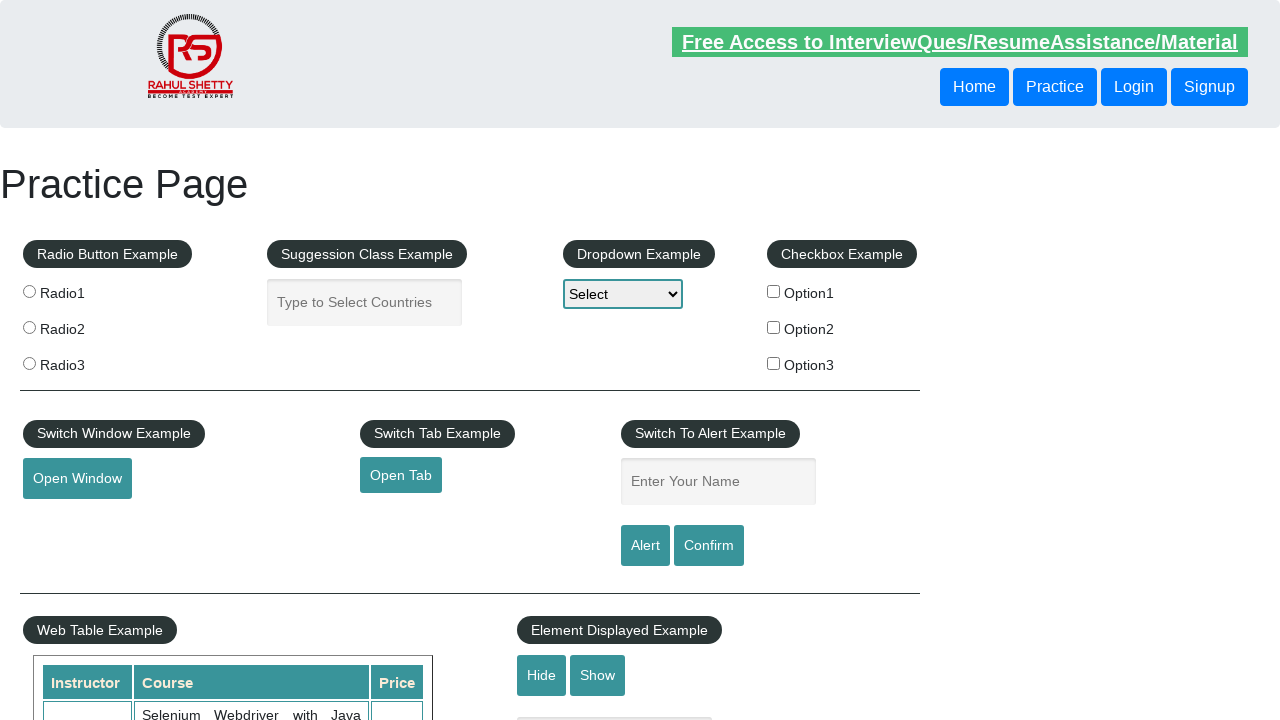

Retrieved text for footer link 11: 'Contact info'
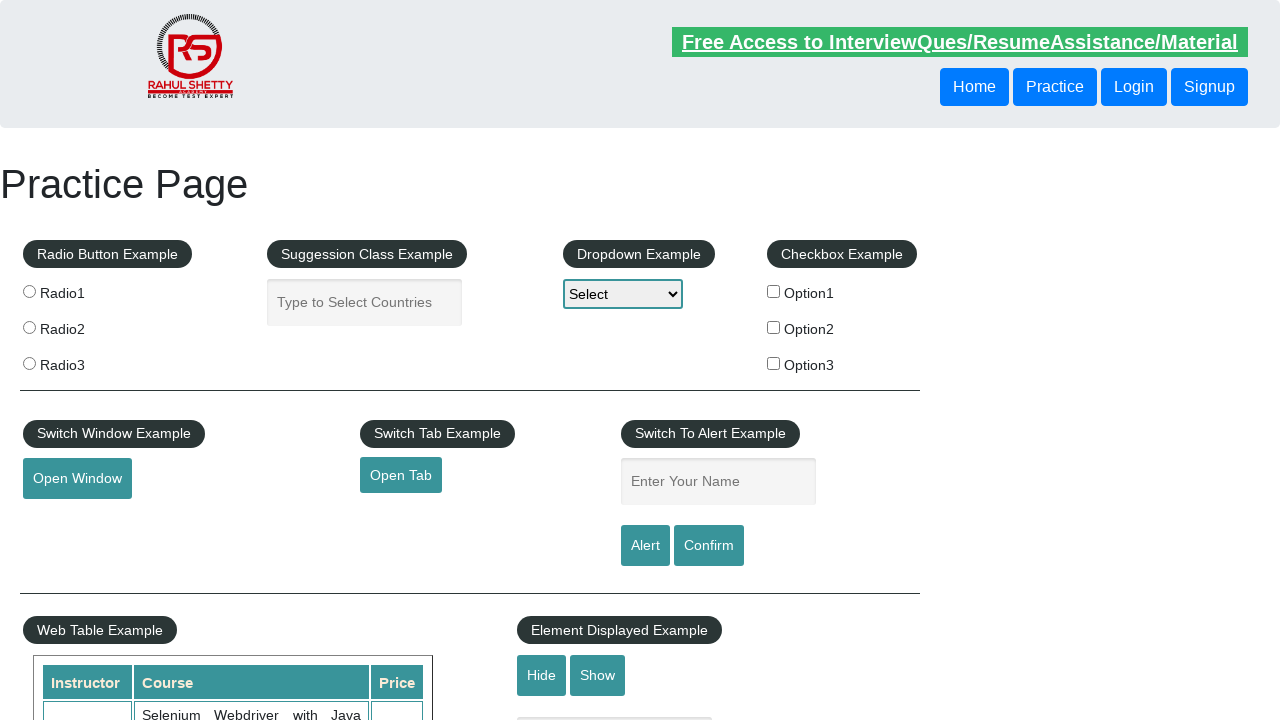

Retrieved href attribute for link 'Contact info': '#'
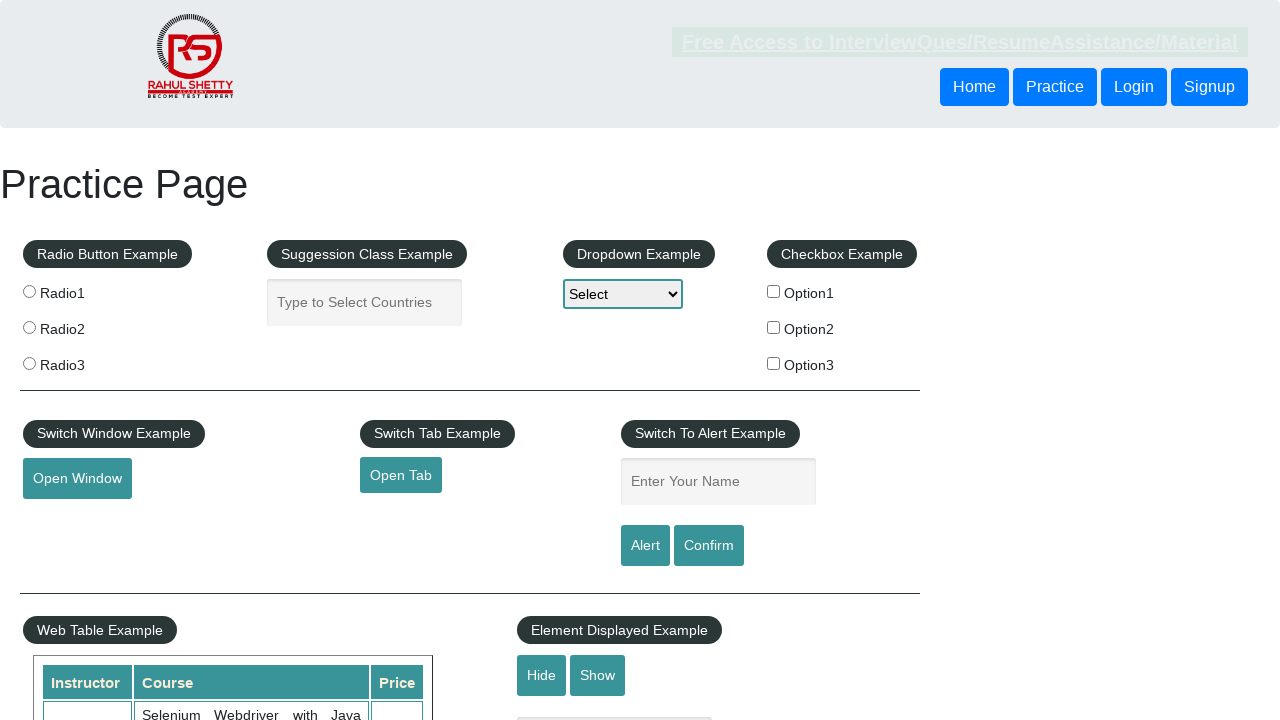

Verified that link 'Contact info' has a valid href attribute
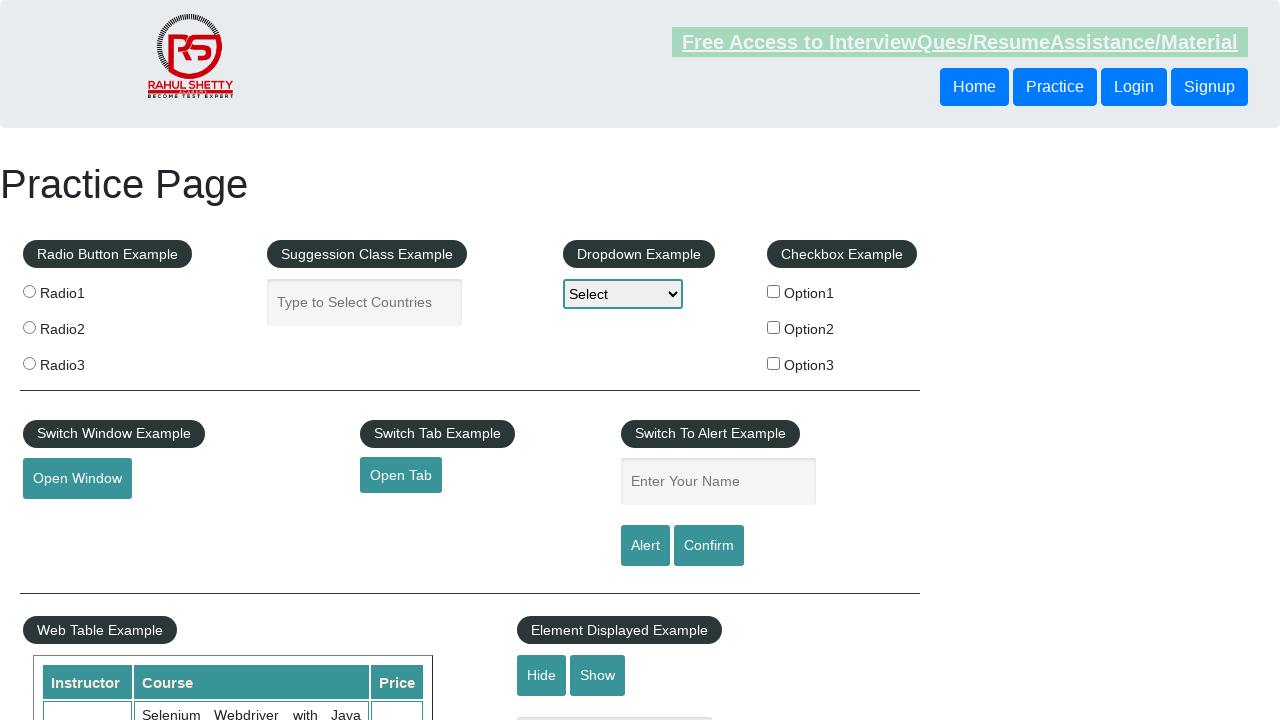

Retrieved text for footer link 12: 'Dummy Content for Testing.'
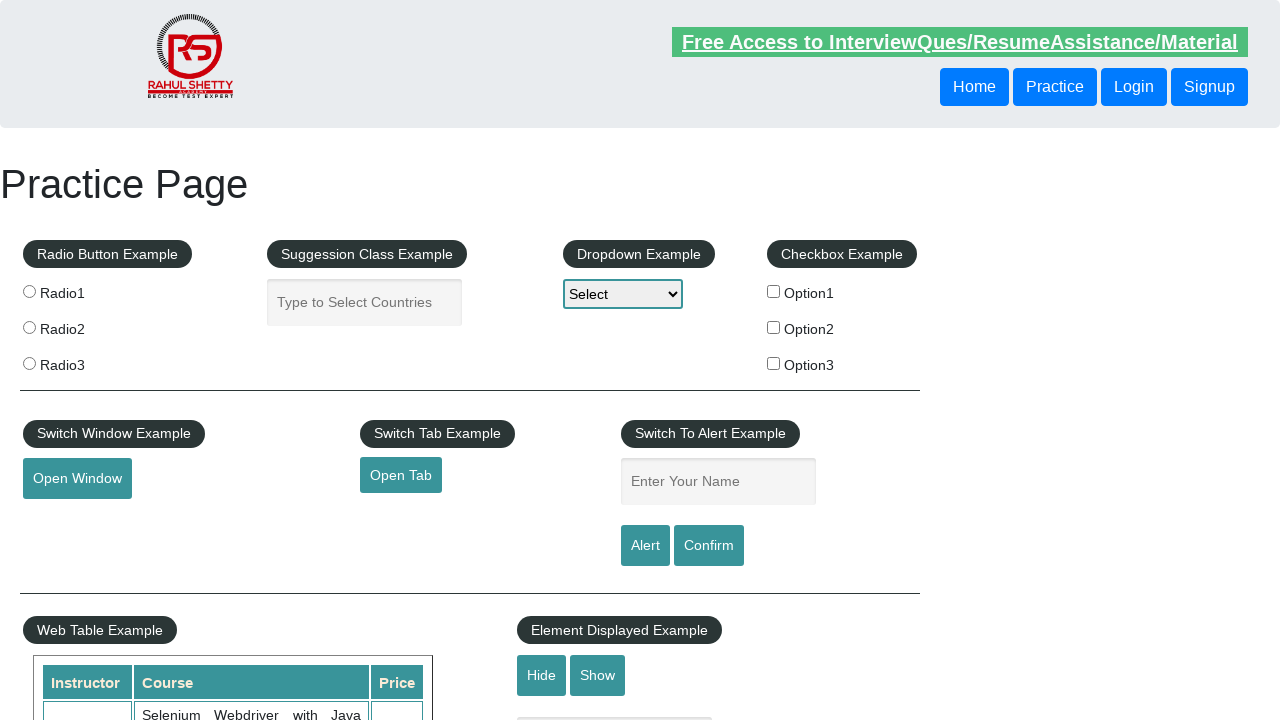

Retrieved href attribute for link 'Dummy Content for Testing.': '#'
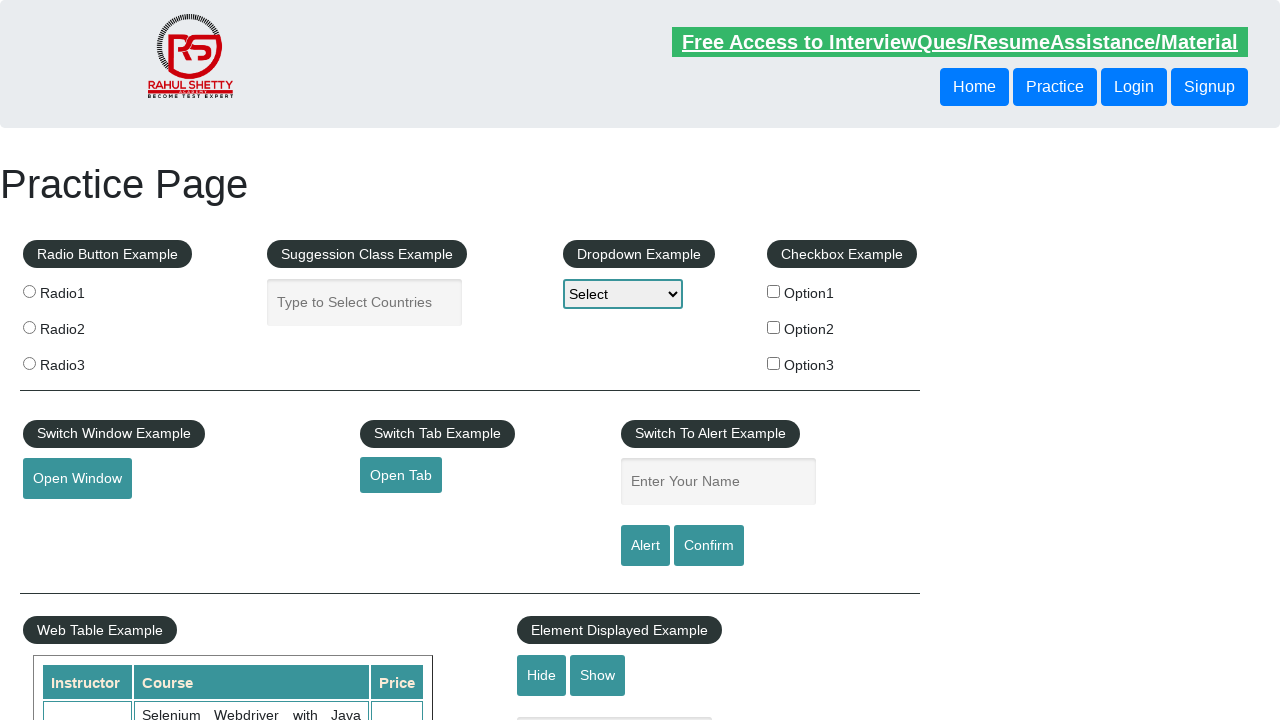

Verified that link 'Dummy Content for Testing.' has a valid href attribute
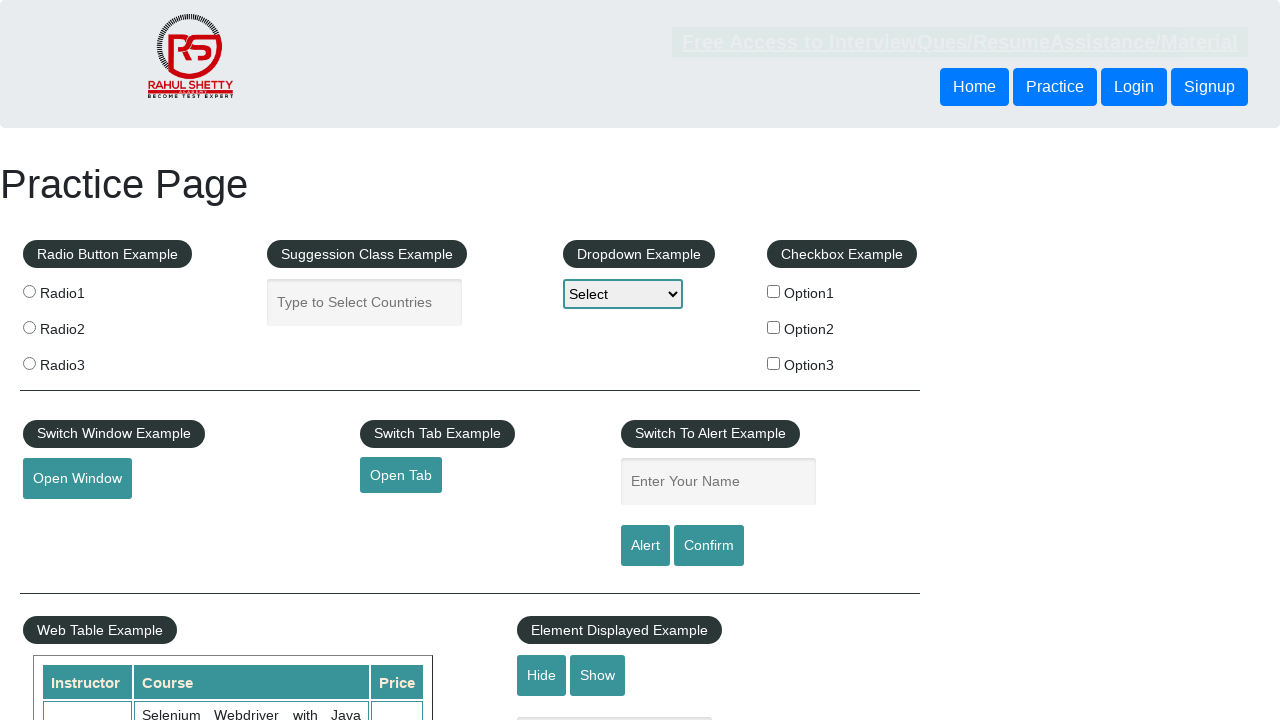

Retrieved text for footer link 13: 'Dummy Content for Testing.'
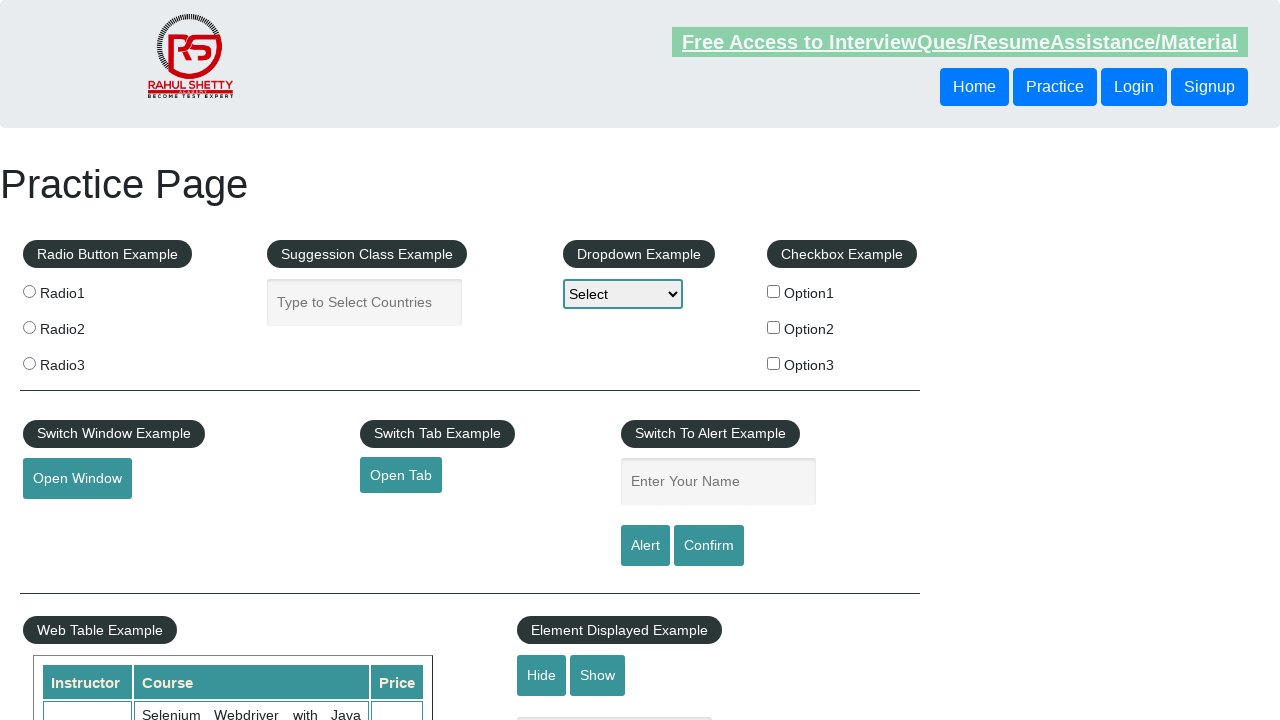

Retrieved href attribute for link 'Dummy Content for Testing.': '#'
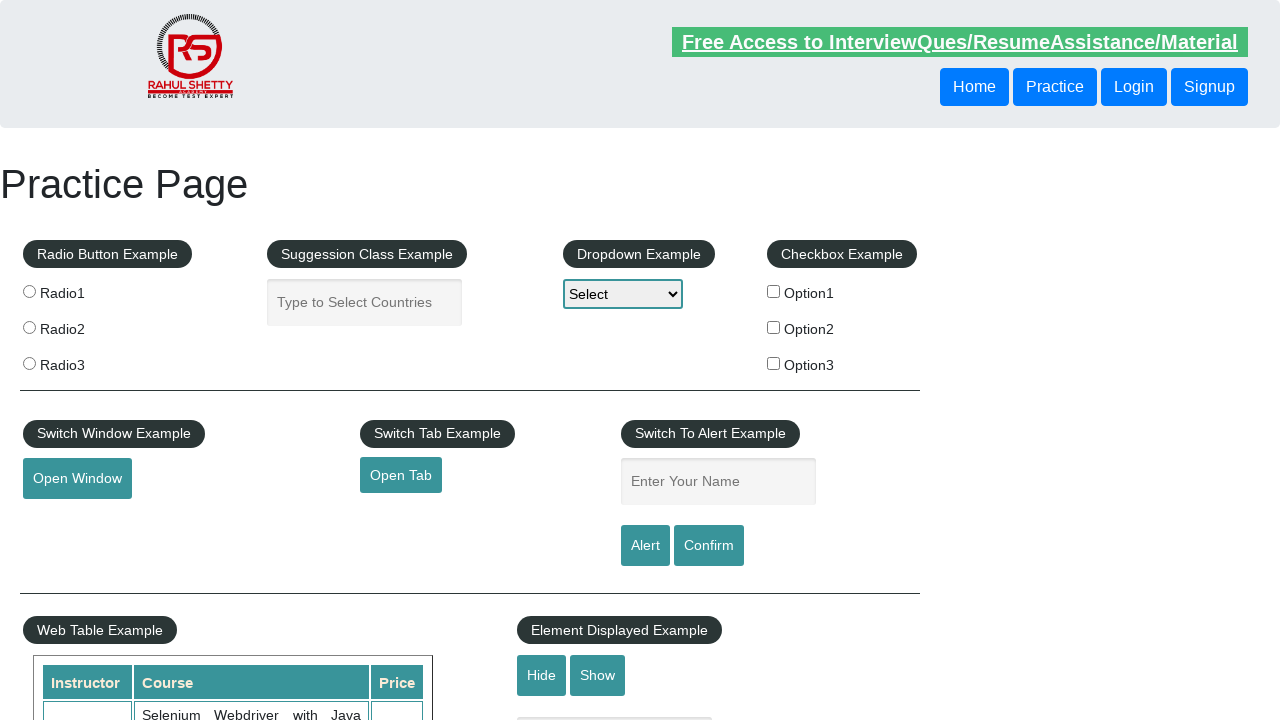

Verified that link 'Dummy Content for Testing.' has a valid href attribute
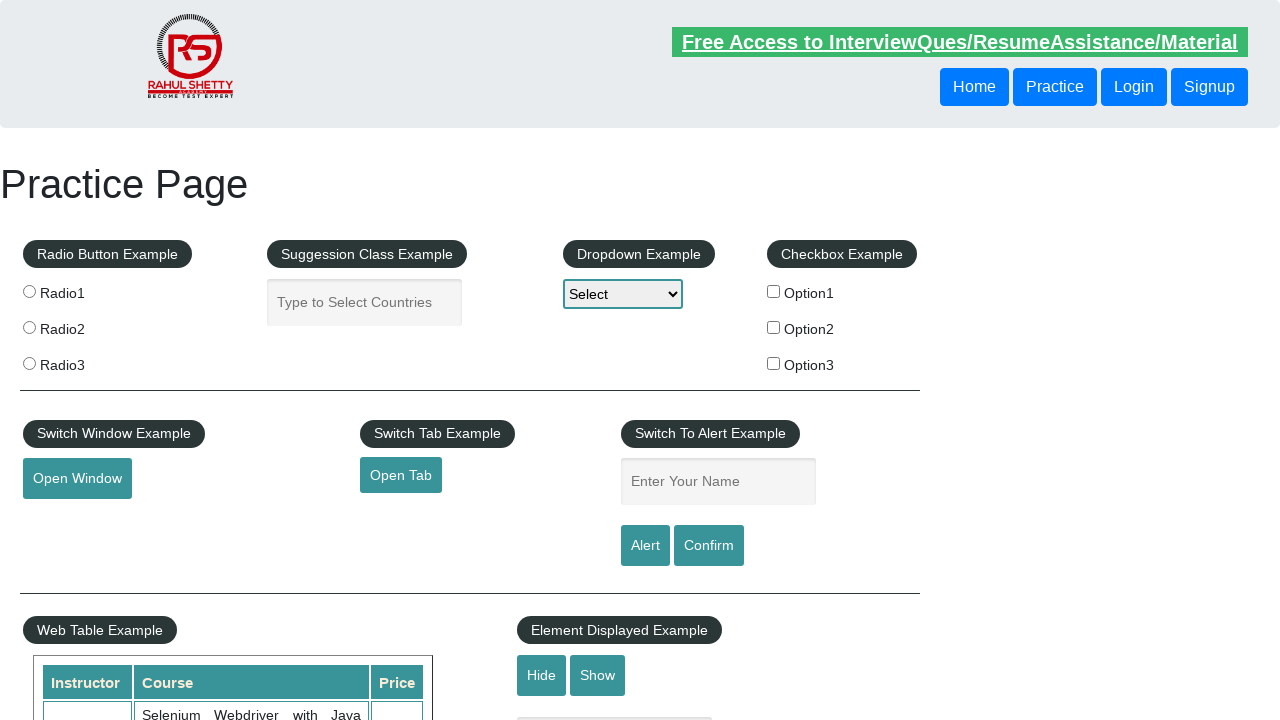

Retrieved text for footer link 14: 'Dummy Content for Testing.'
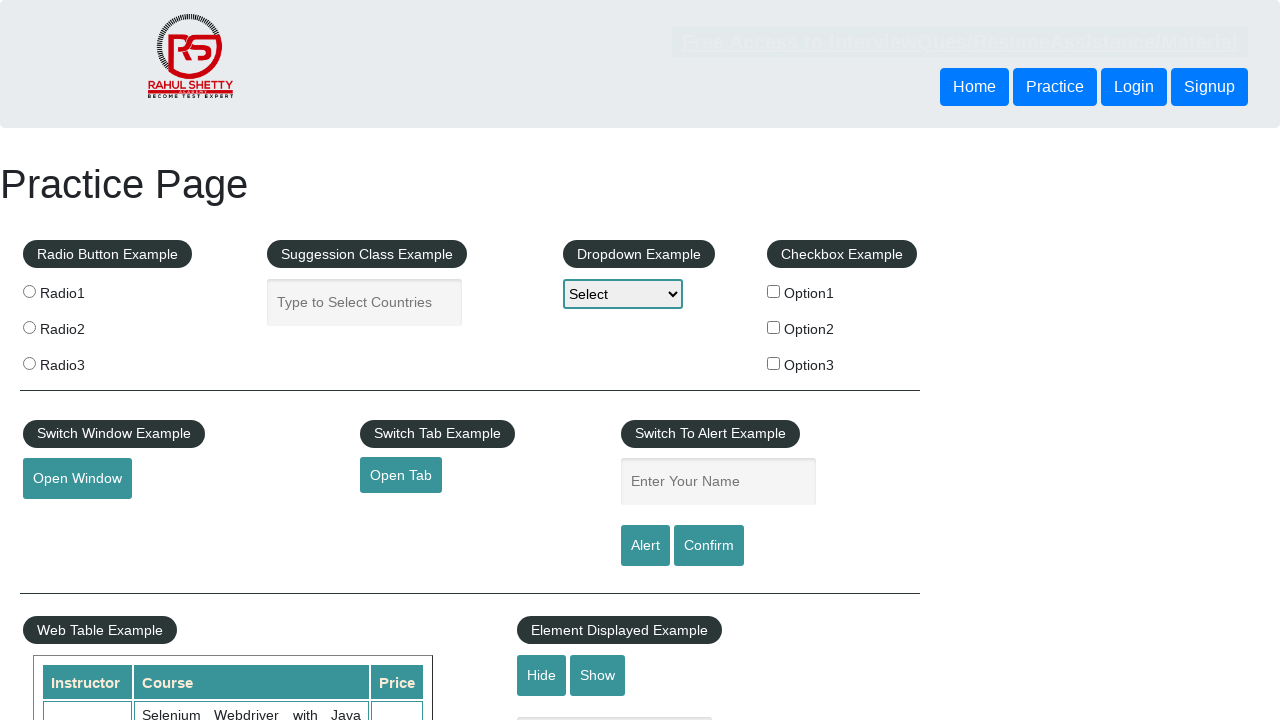

Retrieved href attribute for link 'Dummy Content for Testing.': '#'
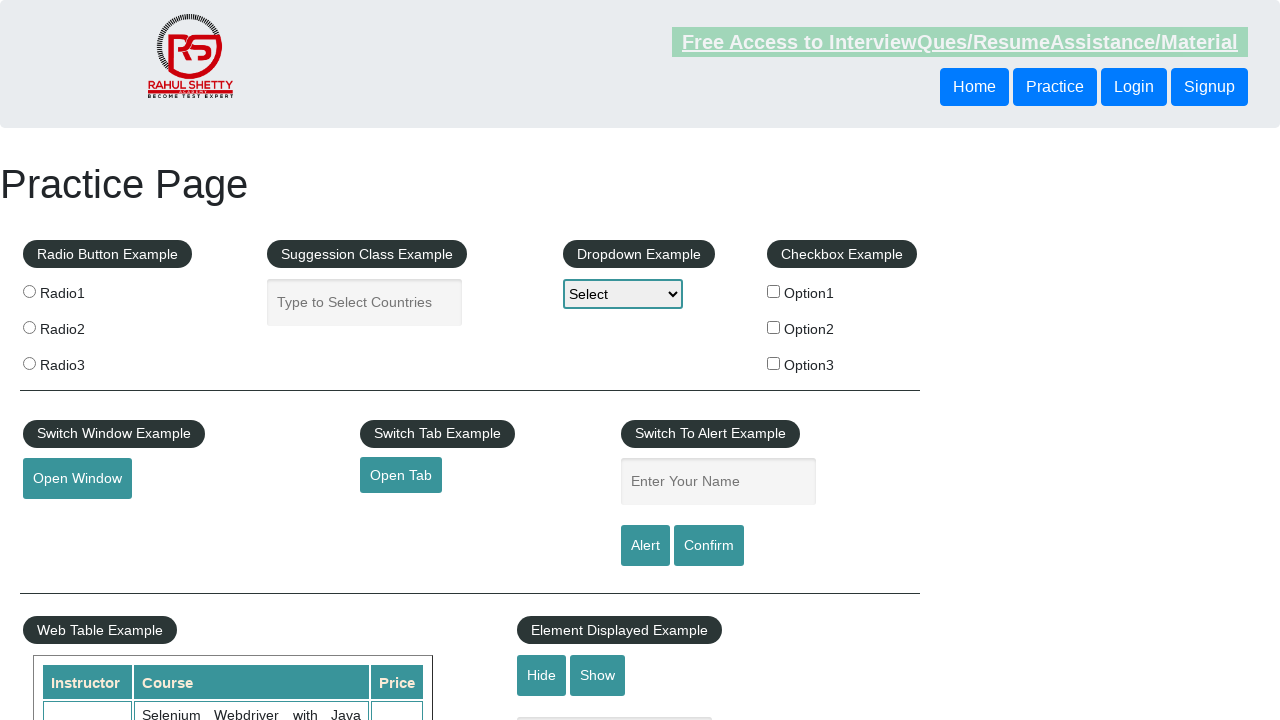

Verified that link 'Dummy Content for Testing.' has a valid href attribute
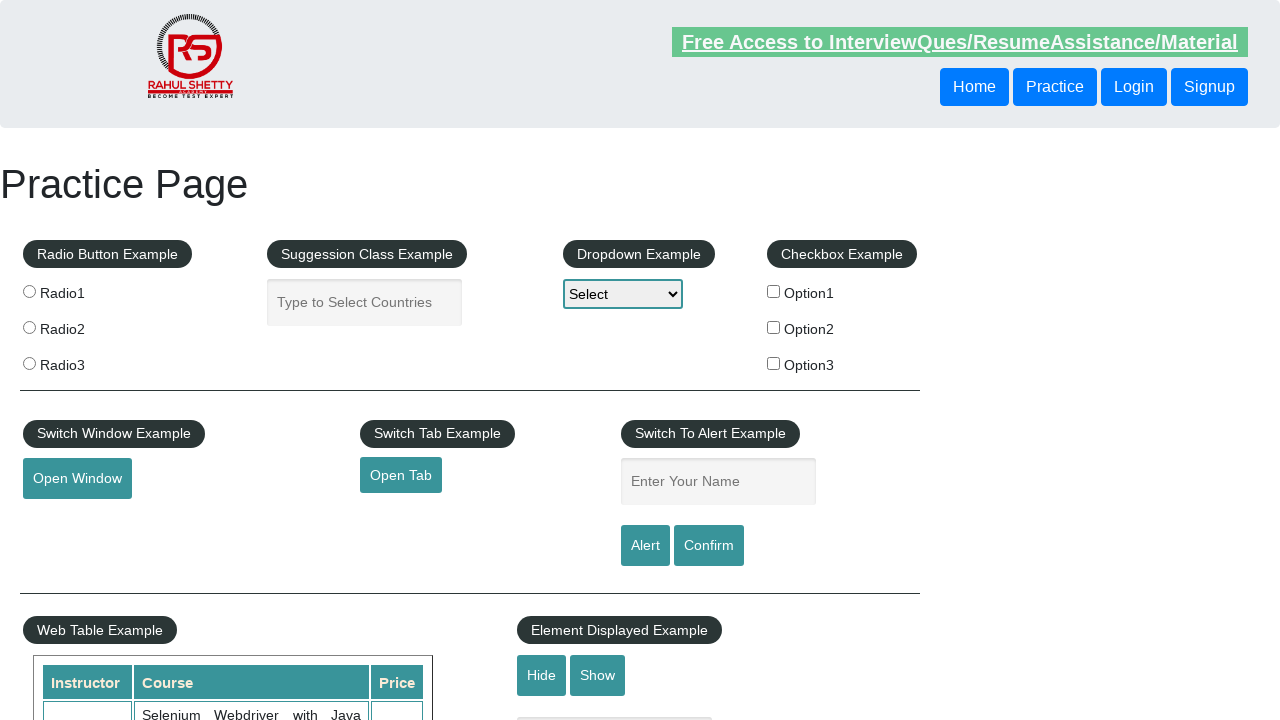

Retrieved text for footer link 15: 'Dummy Content for Testing.'
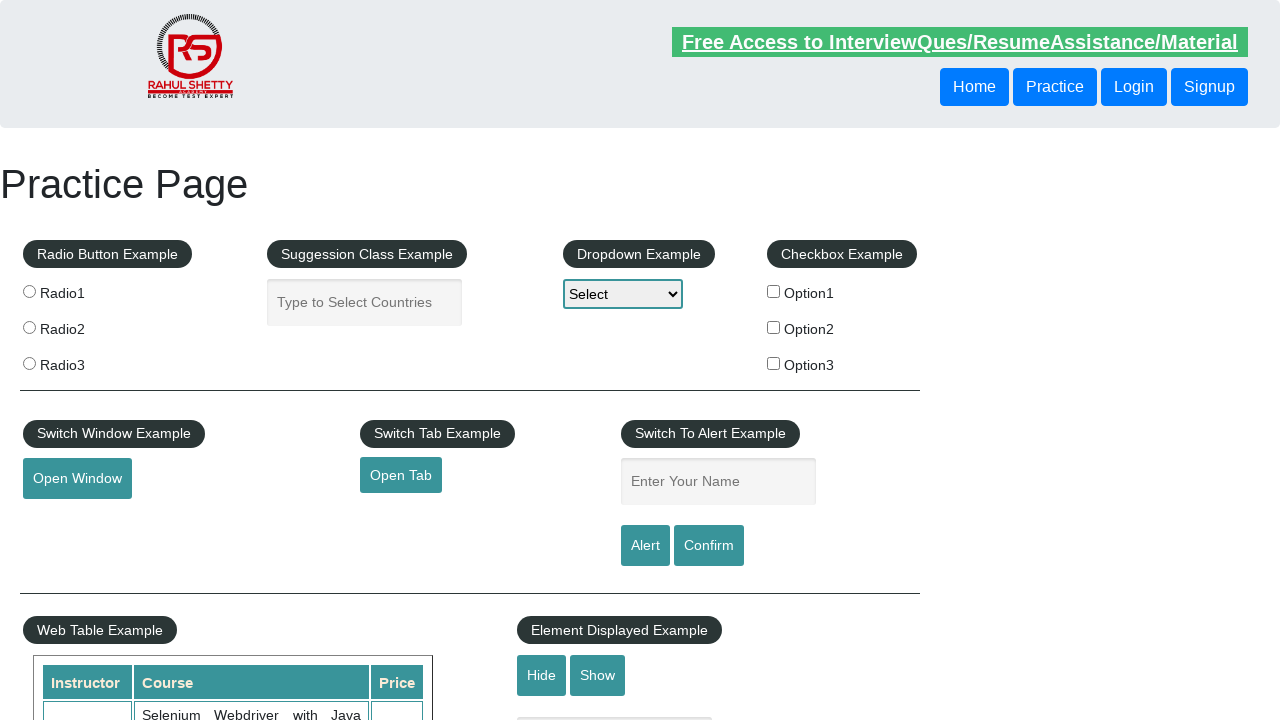

Retrieved href attribute for link 'Dummy Content for Testing.': '#'
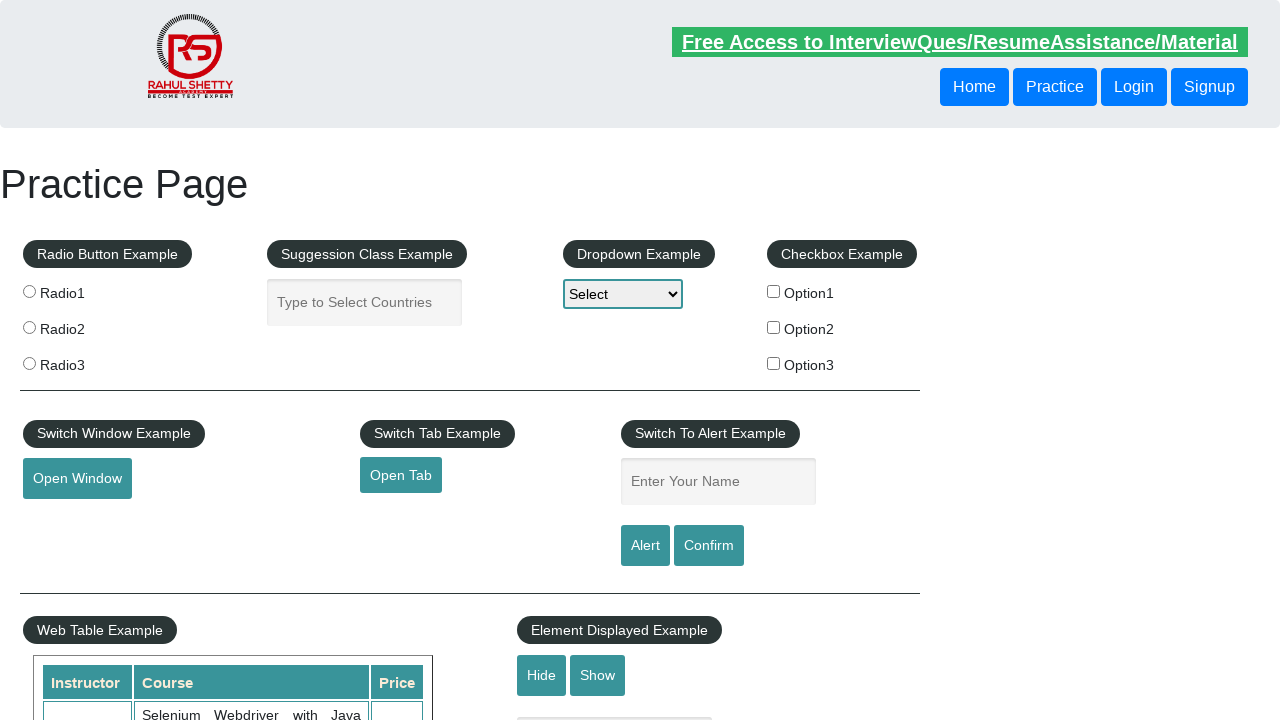

Verified that link 'Dummy Content for Testing.' has a valid href attribute
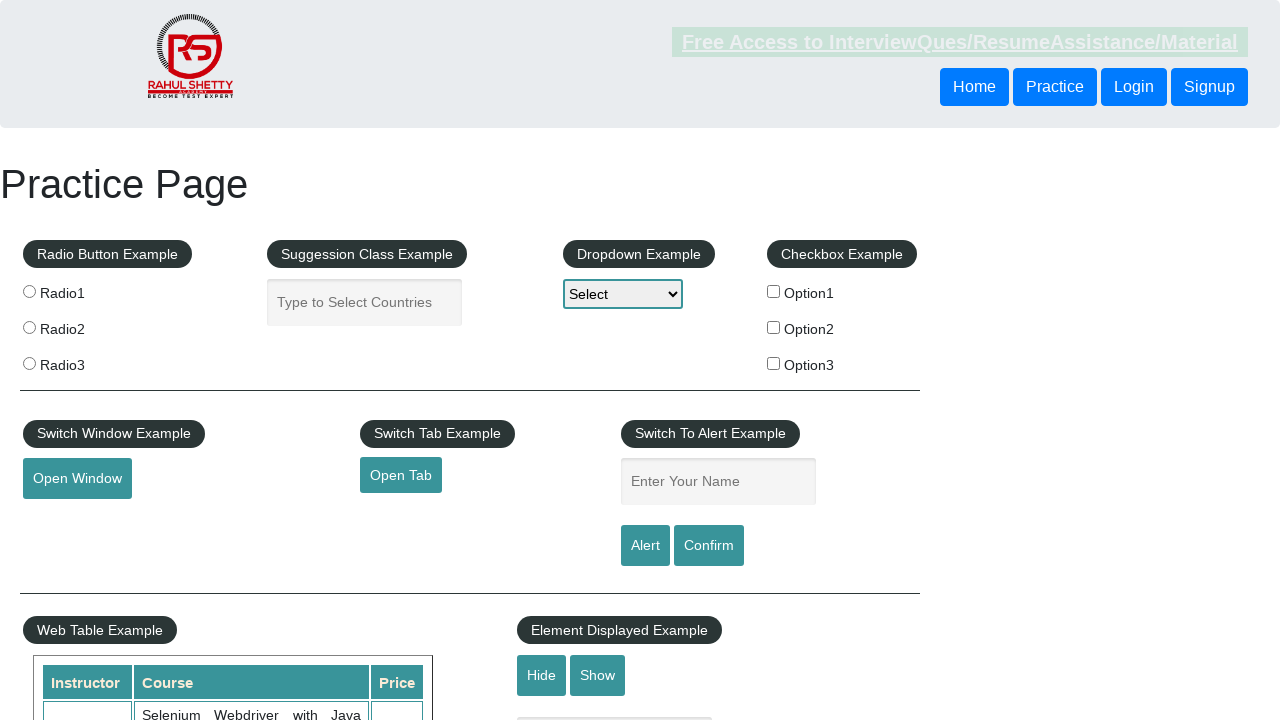

Retrieved text for footer link 16: 'Social Media'
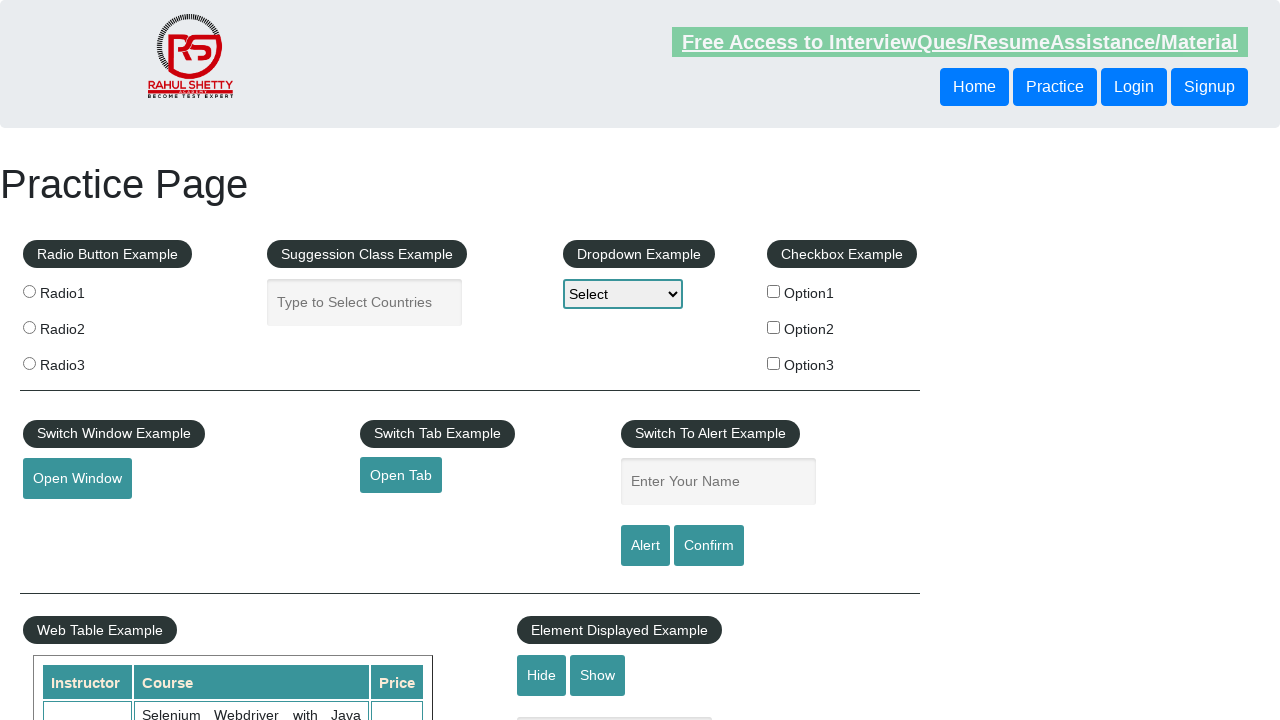

Retrieved href attribute for link 'Social Media': '#'
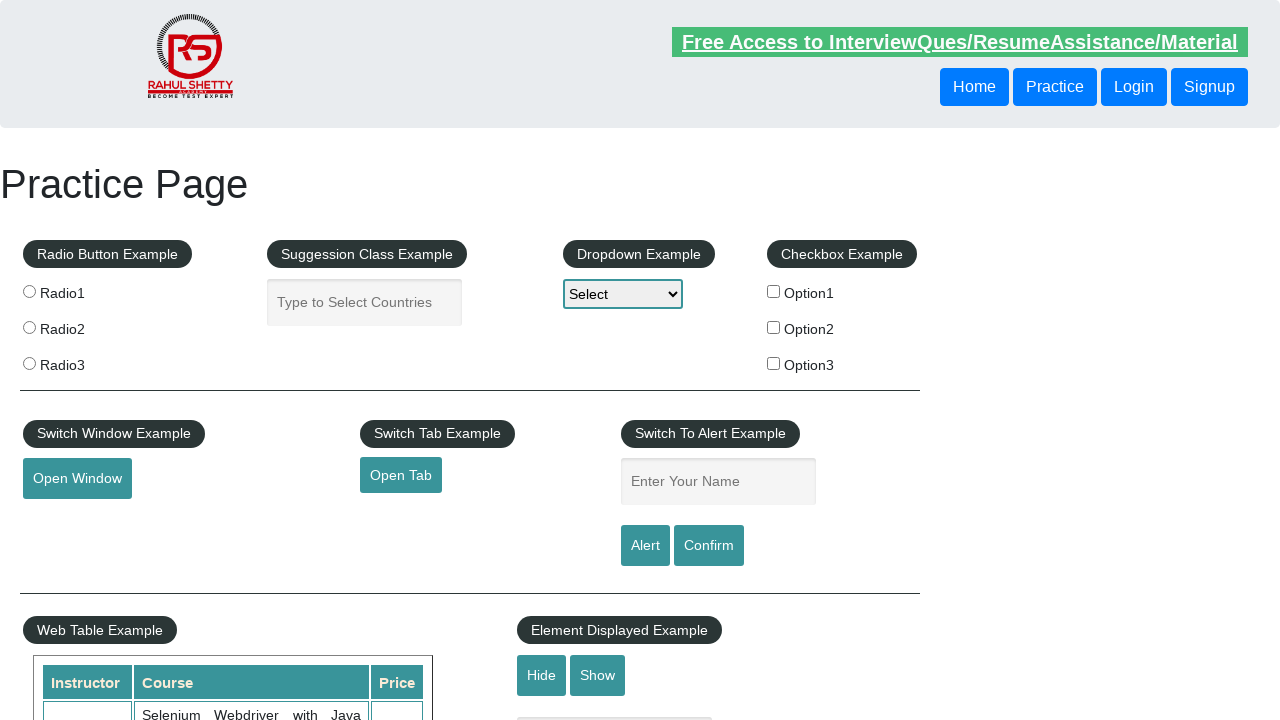

Verified that link 'Social Media' has a valid href attribute
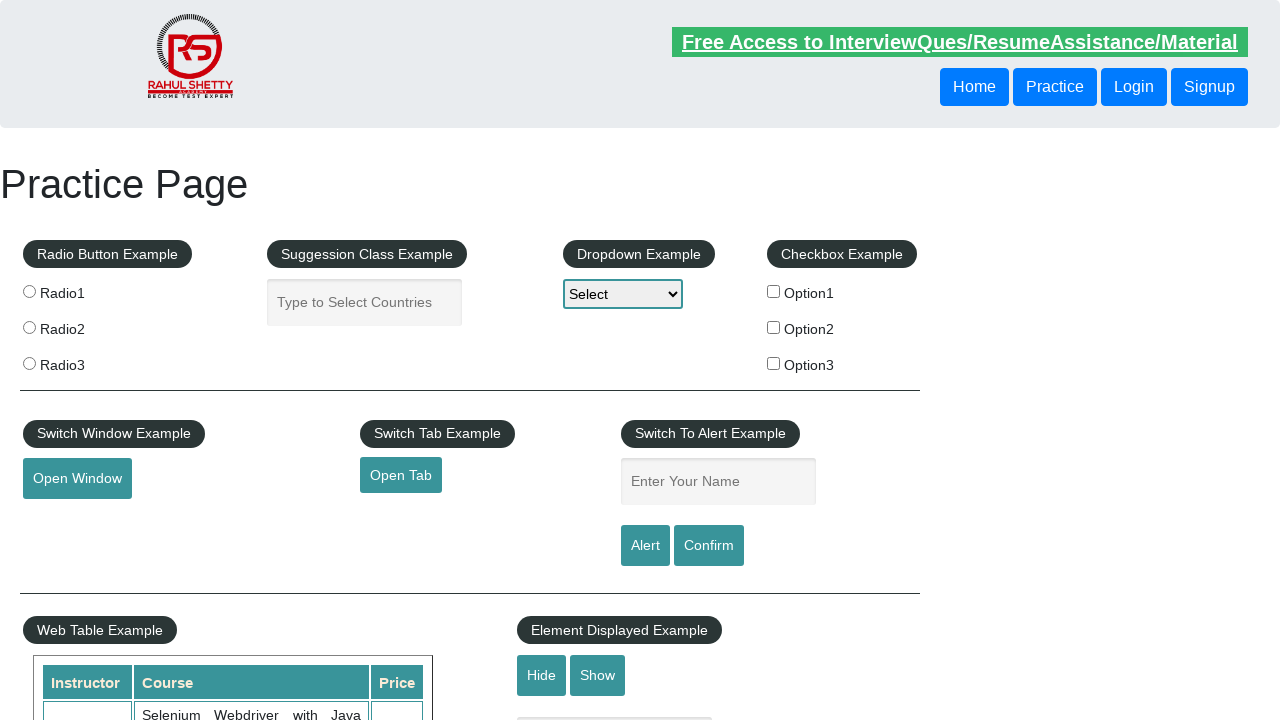

Retrieved text for footer link 17: 'Facebook'
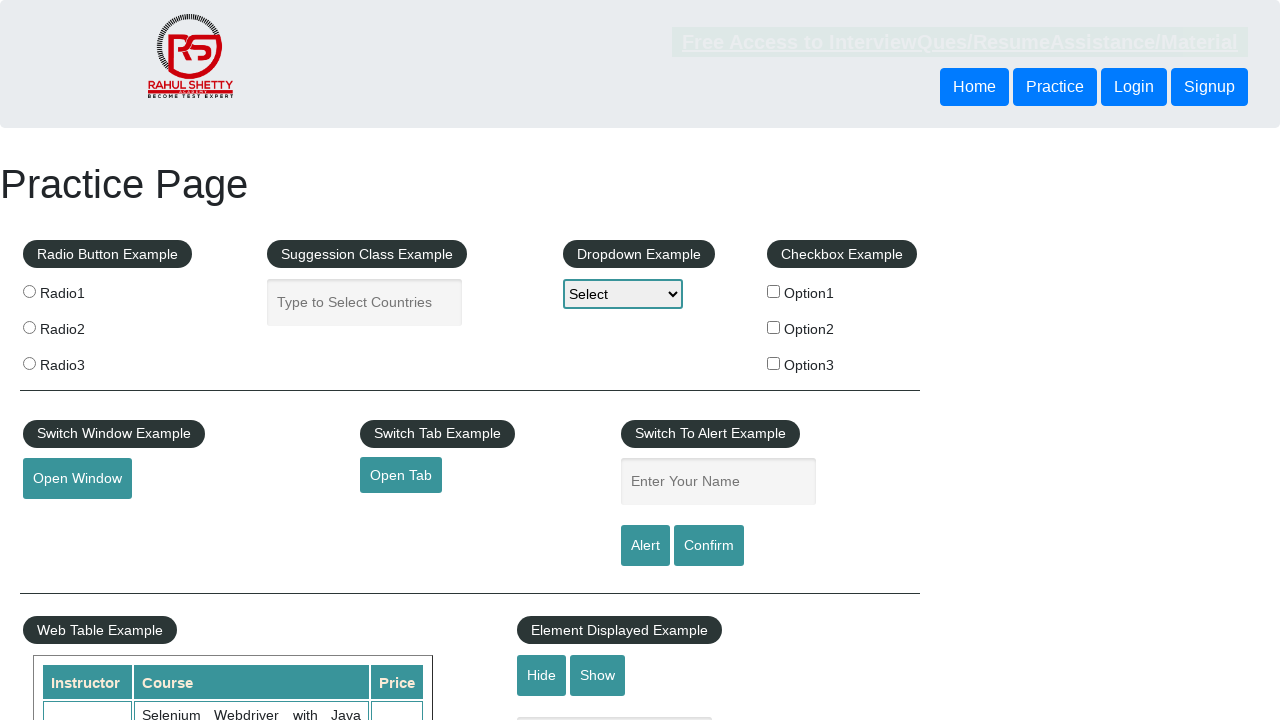

Retrieved href attribute for link 'Facebook': '#'
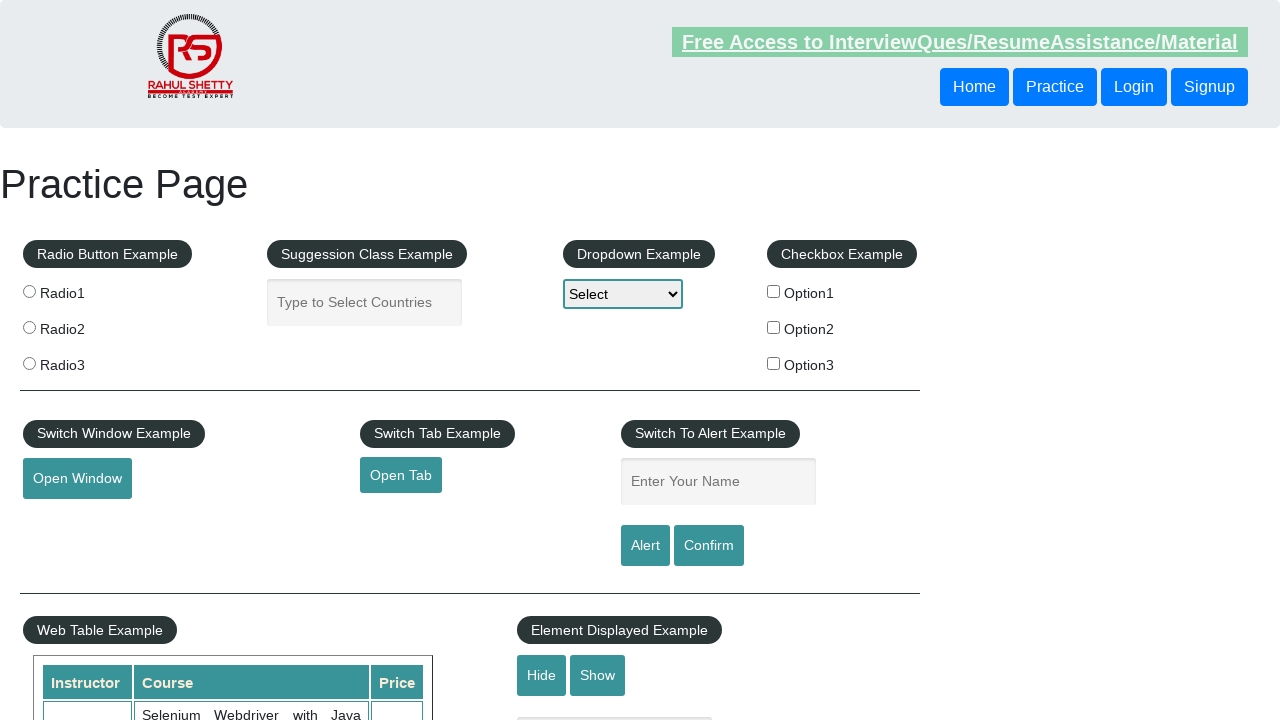

Verified that link 'Facebook' has a valid href attribute
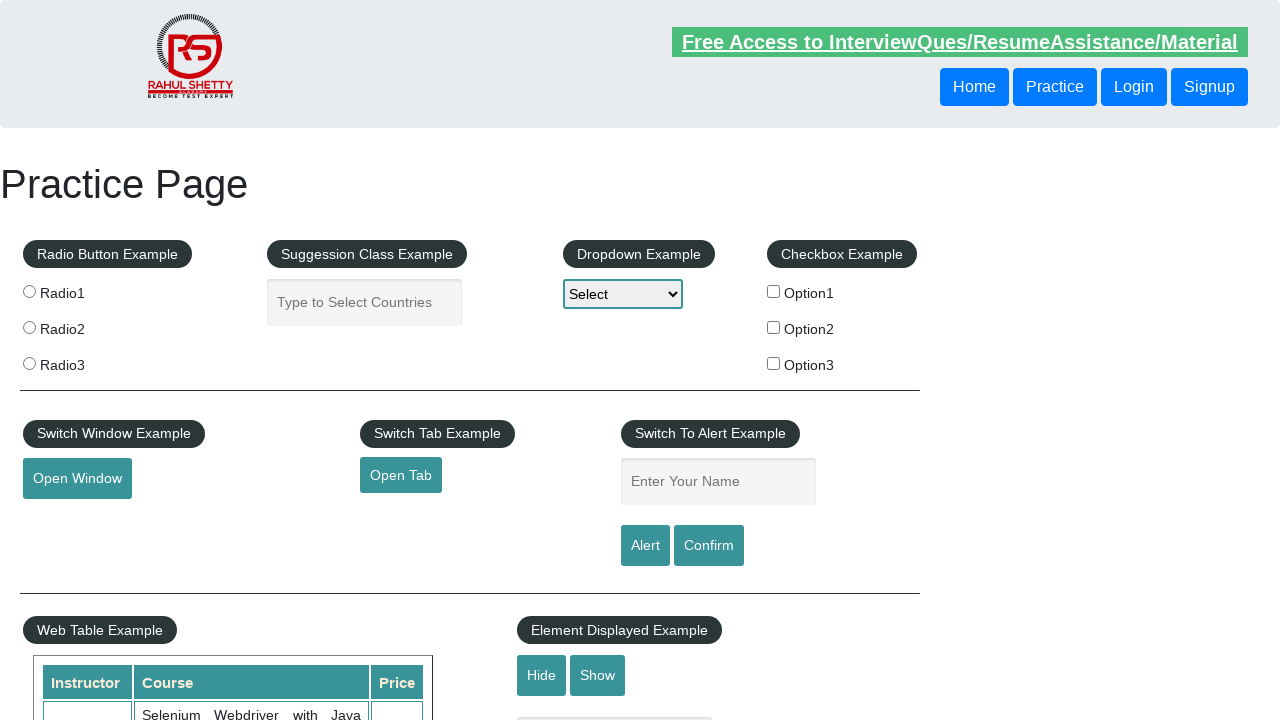

Retrieved text for footer link 18: 'Twitter'
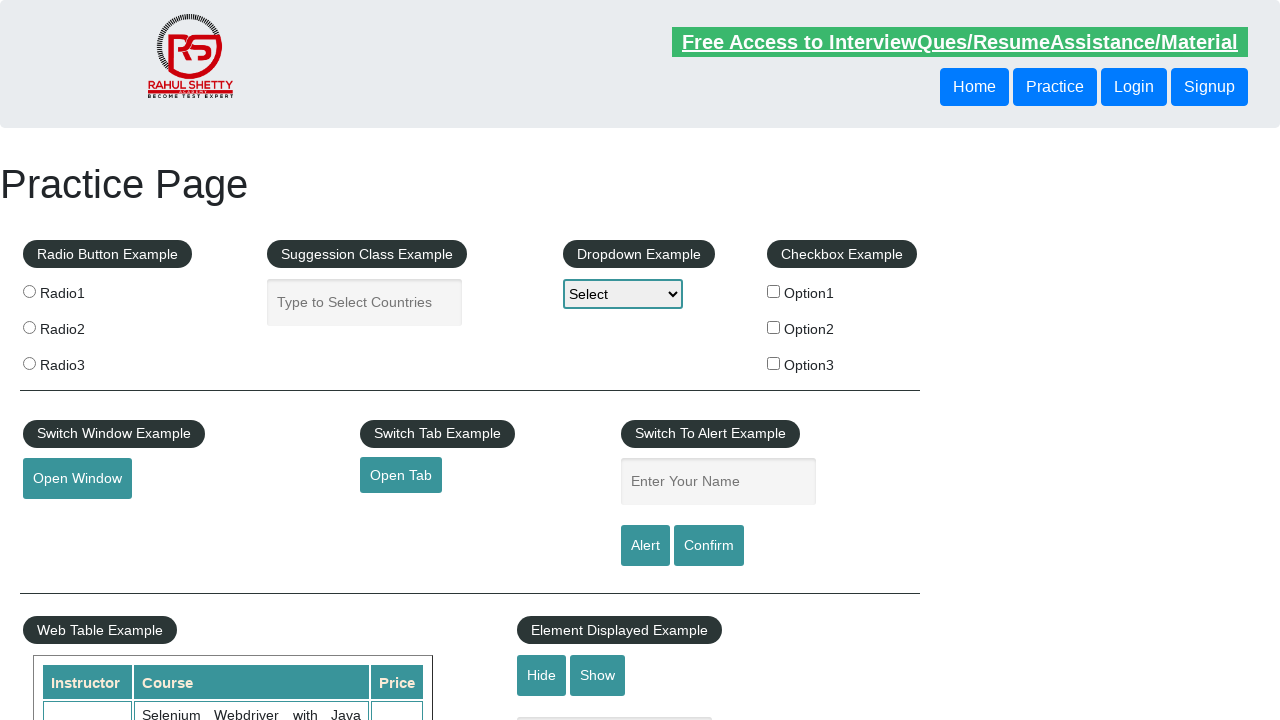

Retrieved href attribute for link 'Twitter': '#'
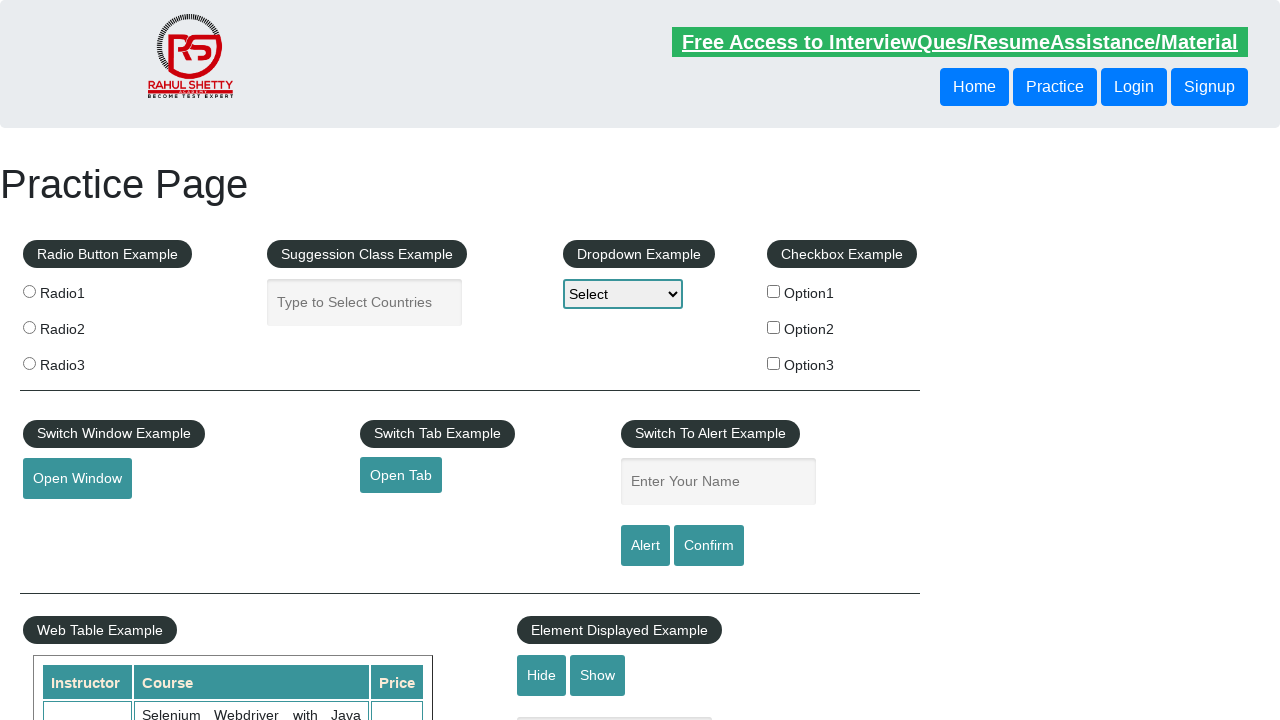

Verified that link 'Twitter' has a valid href attribute
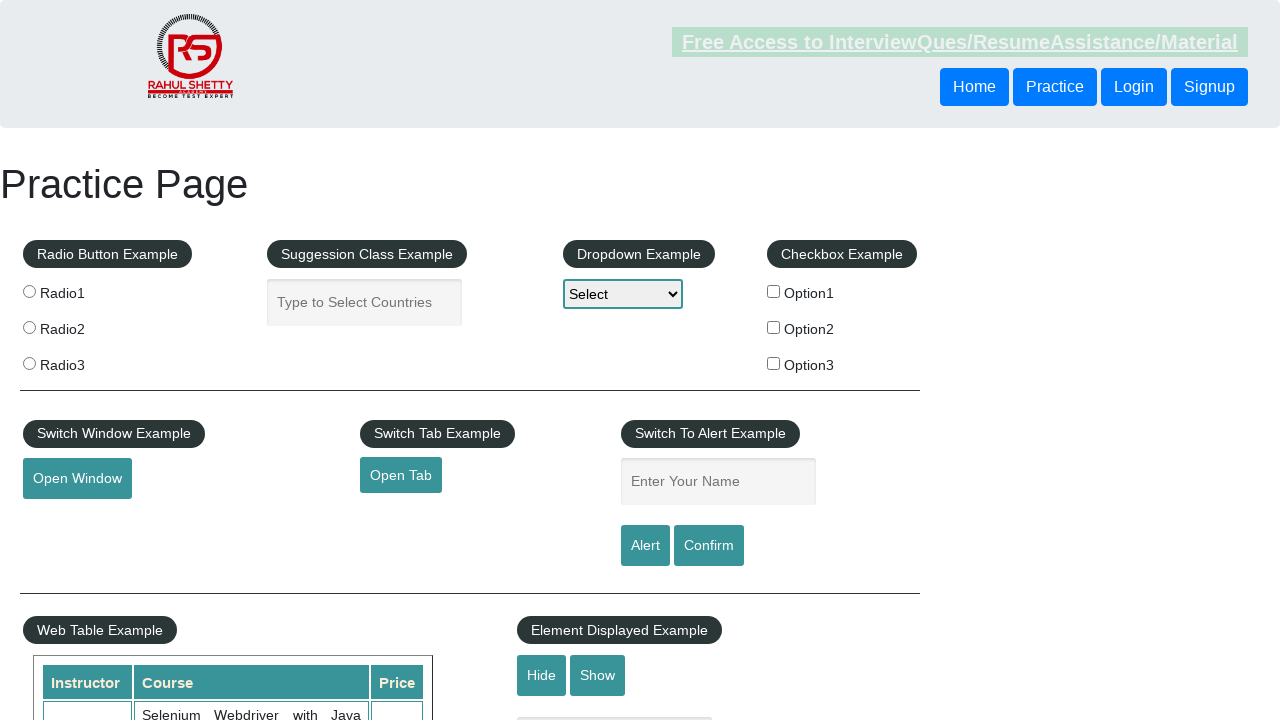

Retrieved text for footer link 19: 'Google+'
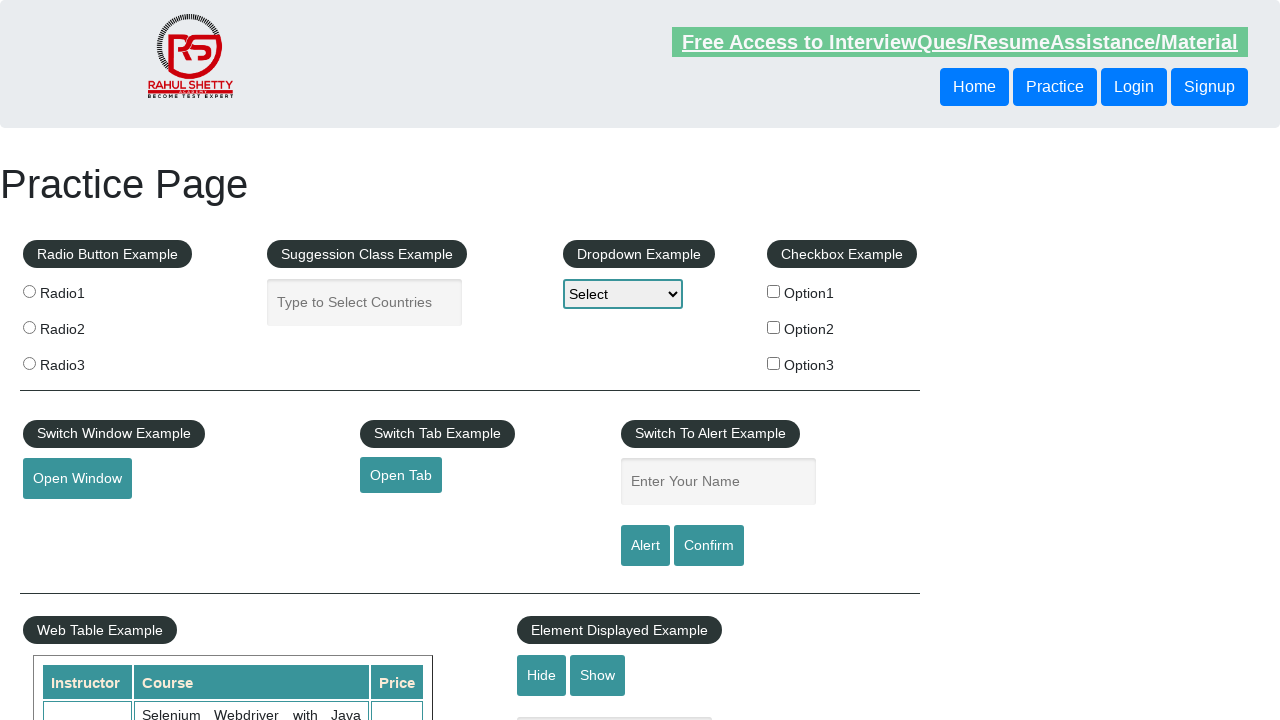

Retrieved href attribute for link 'Google+': '#'
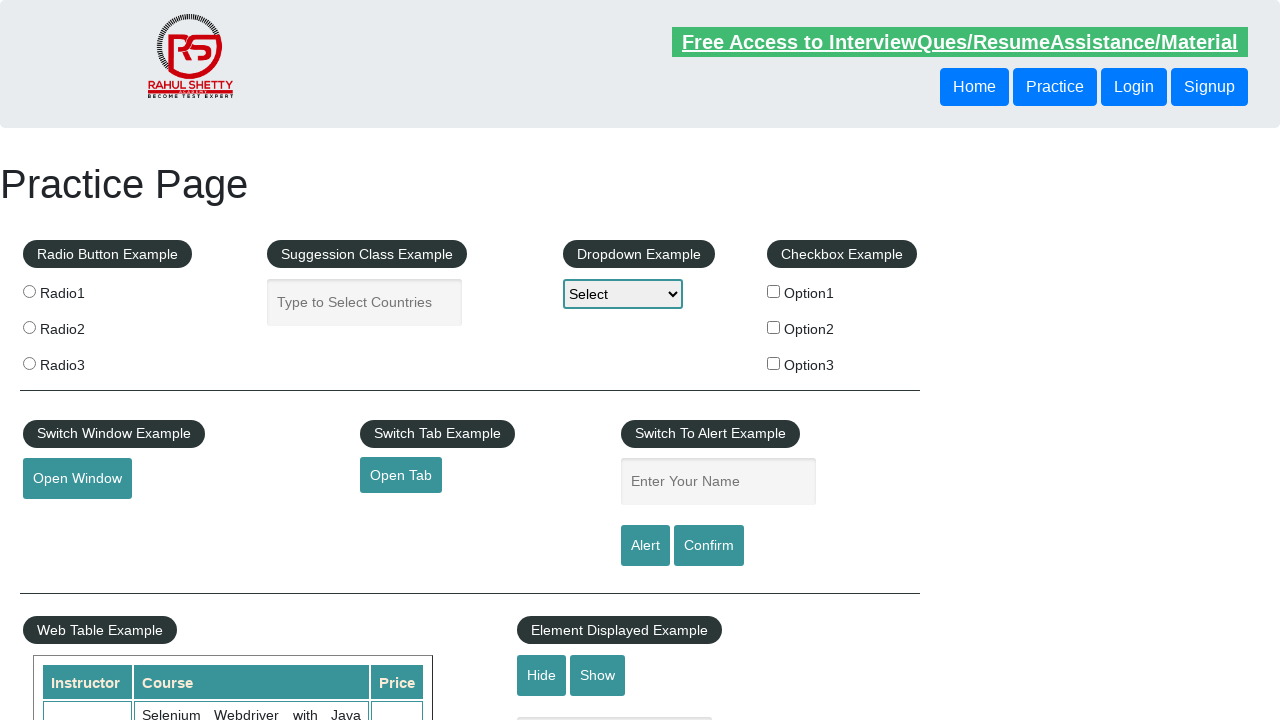

Verified that link 'Google+' has a valid href attribute
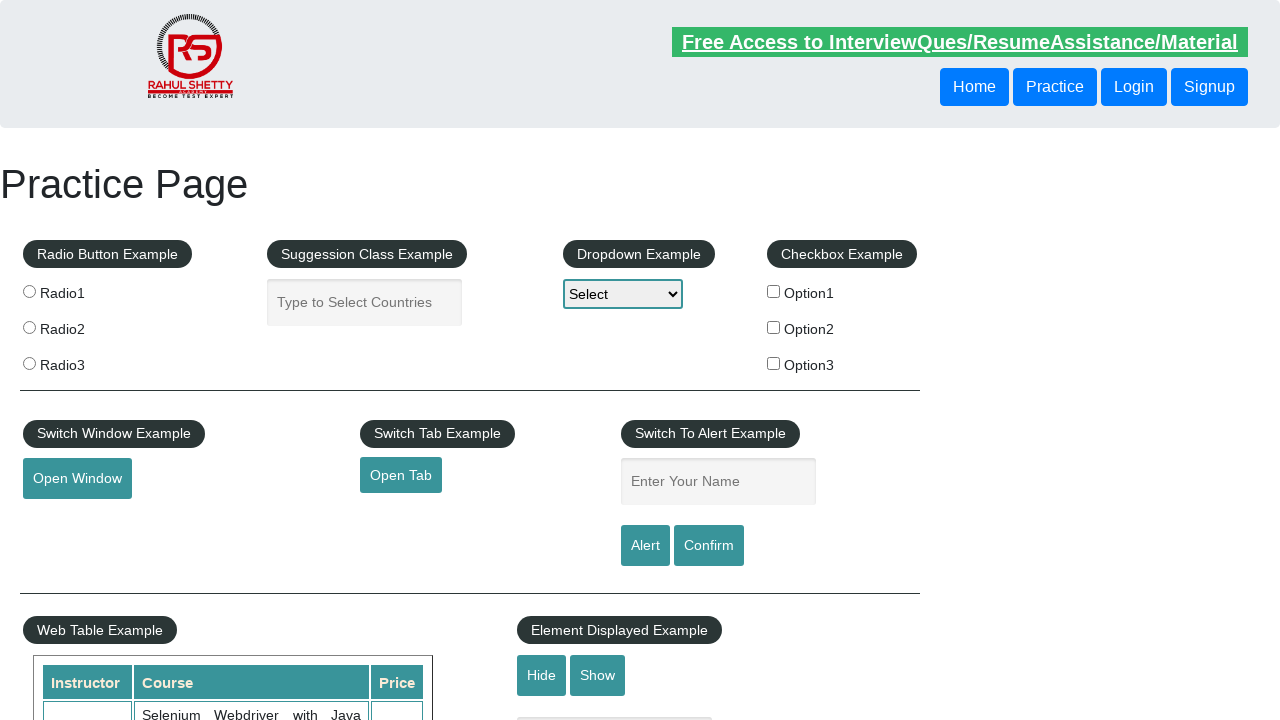

Retrieved text for footer link 20: 'Youtube'
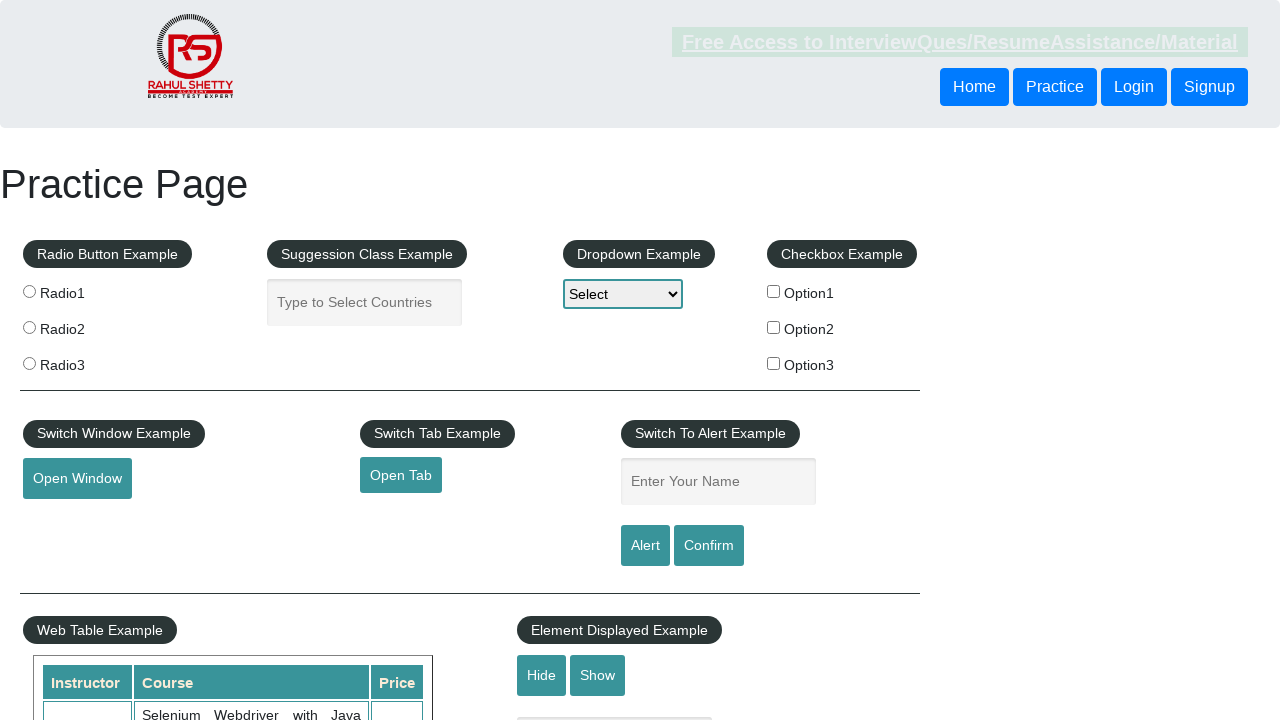

Retrieved href attribute for link 'Youtube': '#'
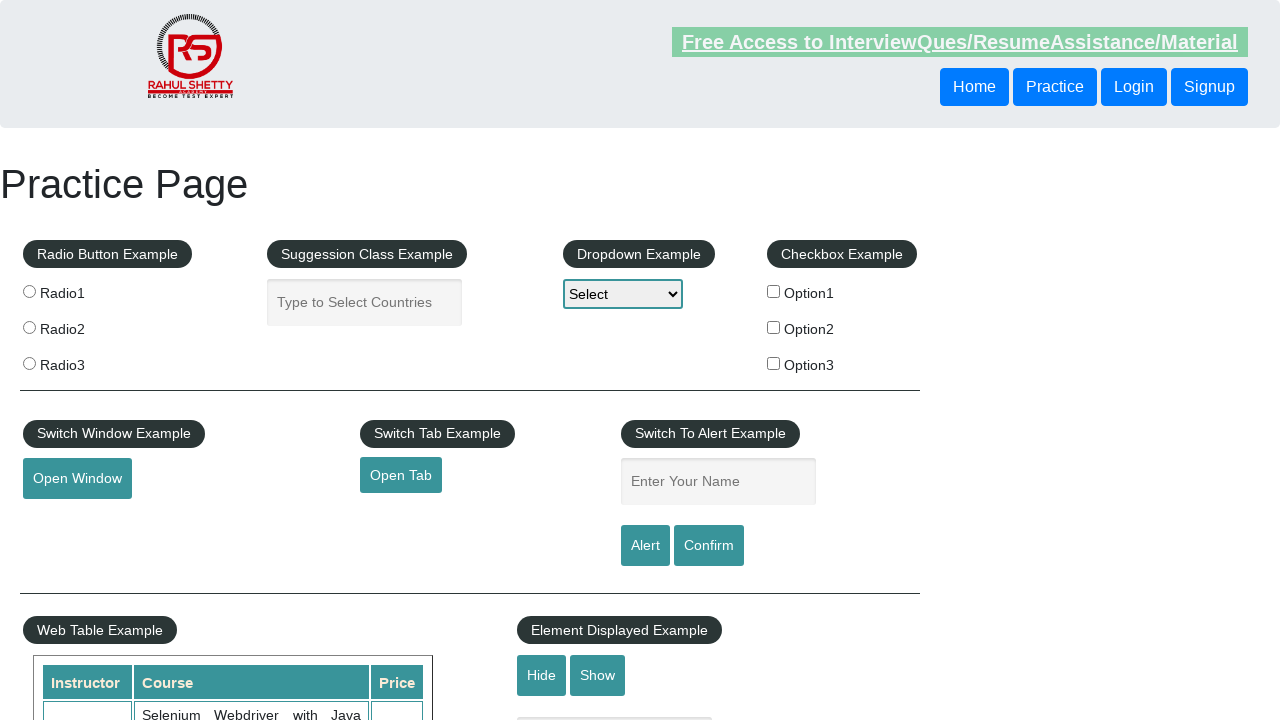

Verified that link 'Youtube' has a valid href attribute
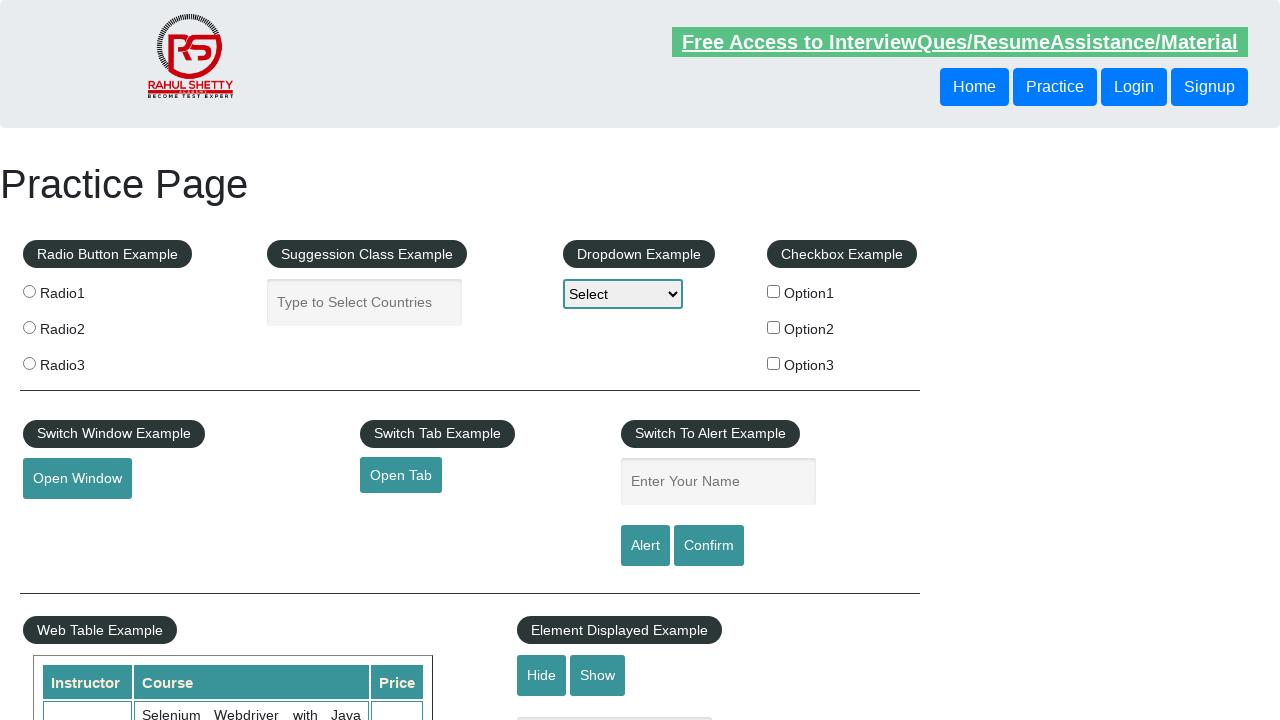

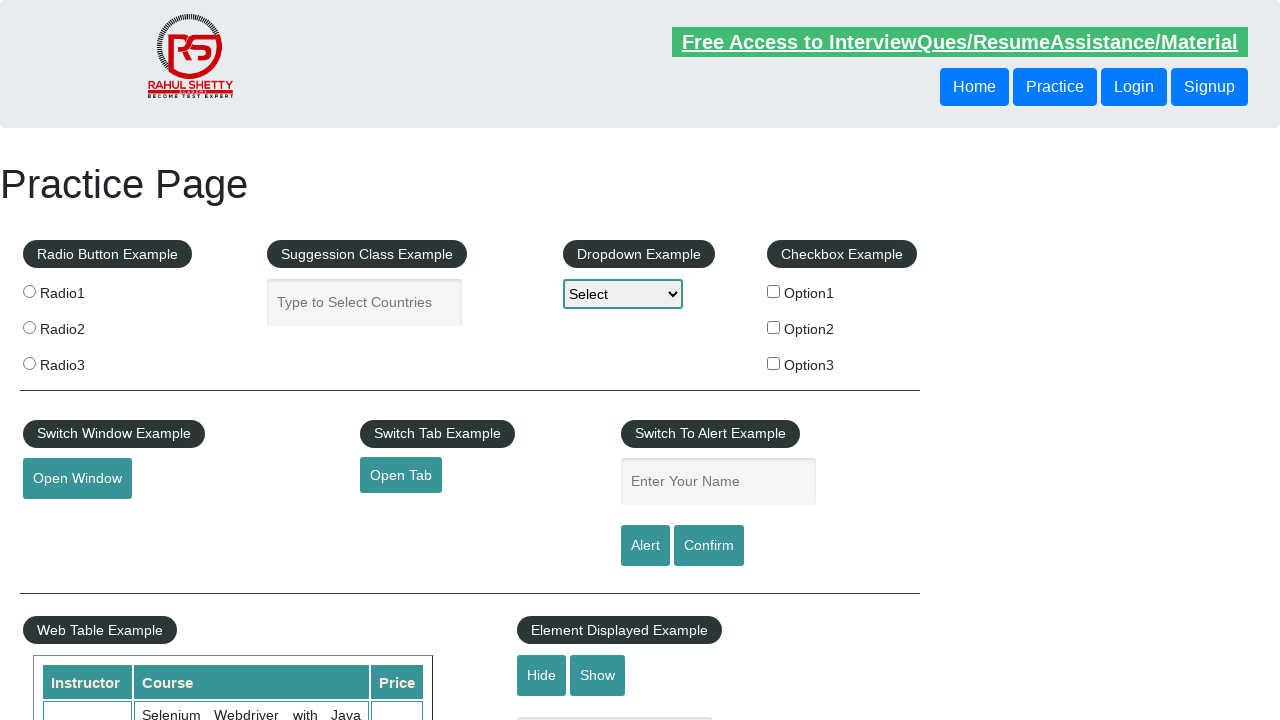